Tests adjective selection on the Heart Page by clicking each adjective button and verifying selection states

Starting URL: https://hkbus.app/en

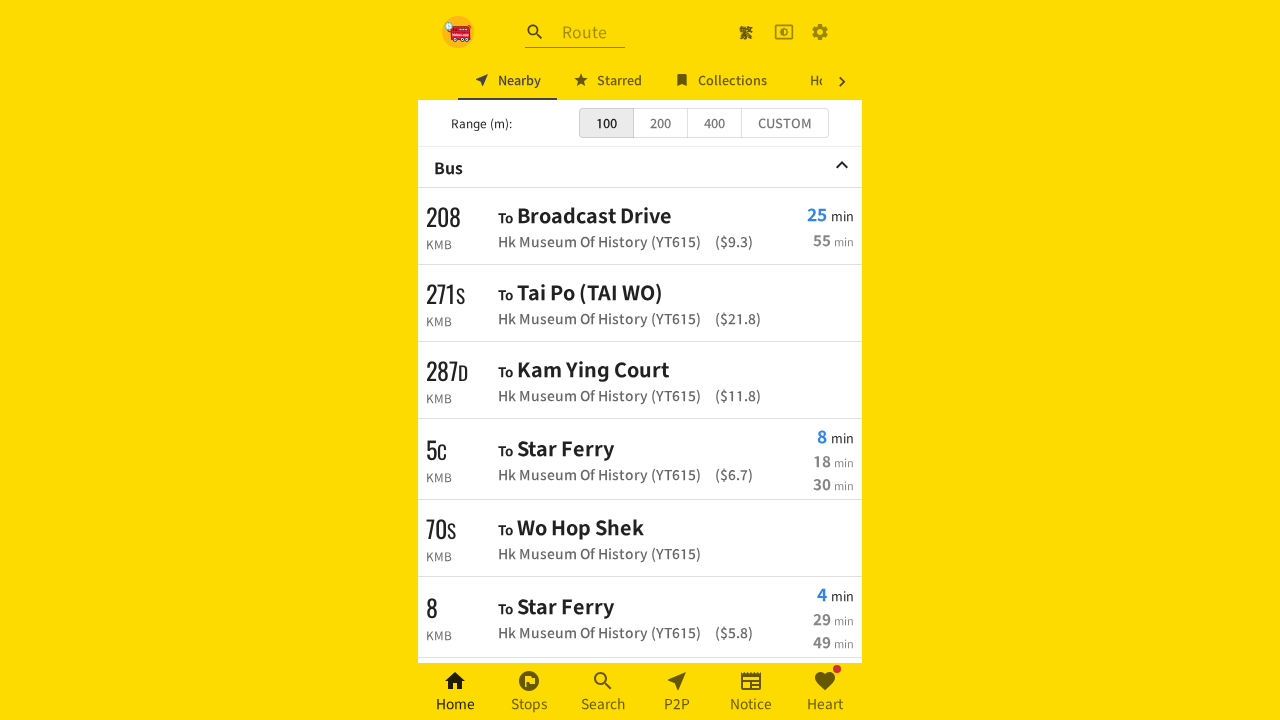

Clicked Heart Page navigation link at (825, 692) on xpath=//*[@id='root']/div/div[3]/a[6]
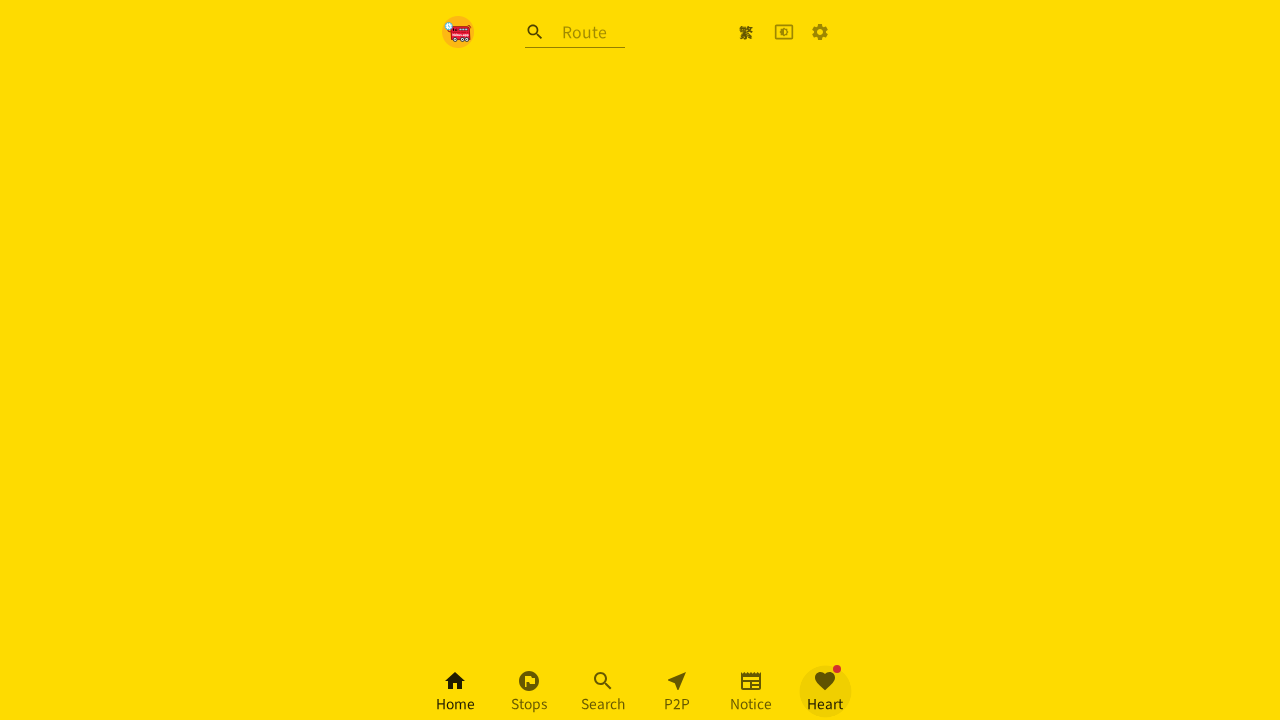

Waited 1000ms for page to load
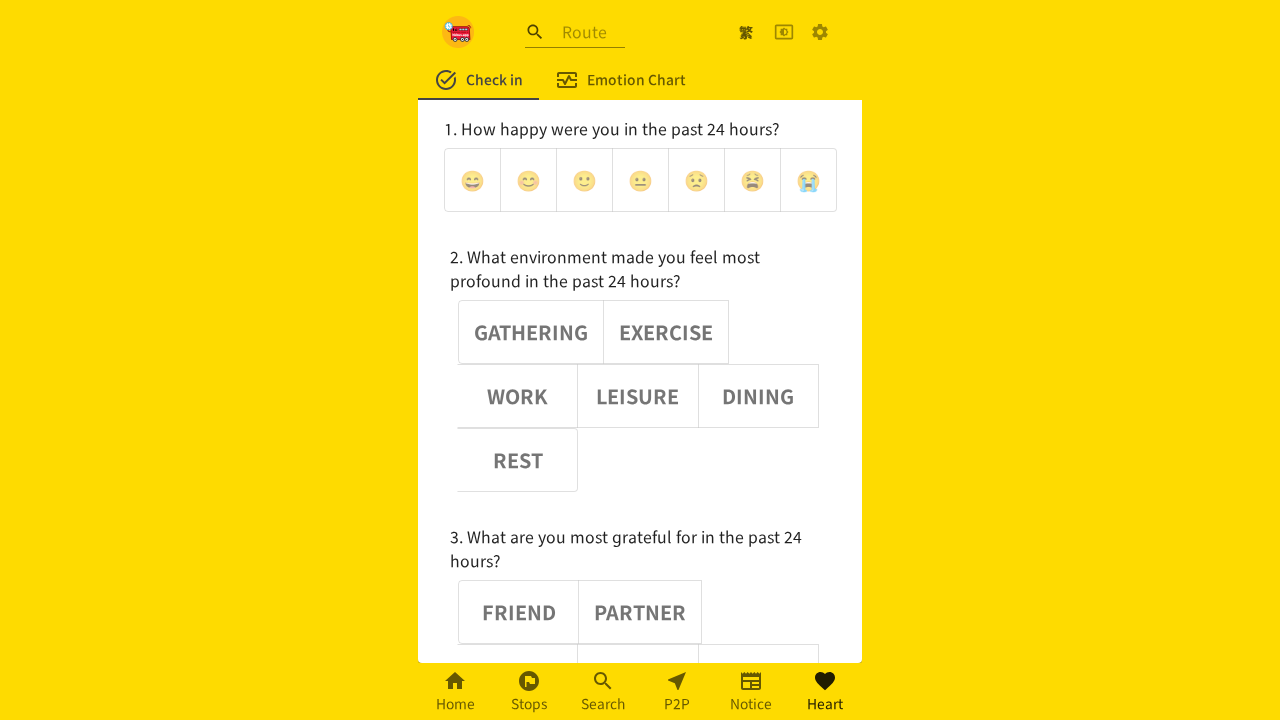

Located the adjective option group (third group)
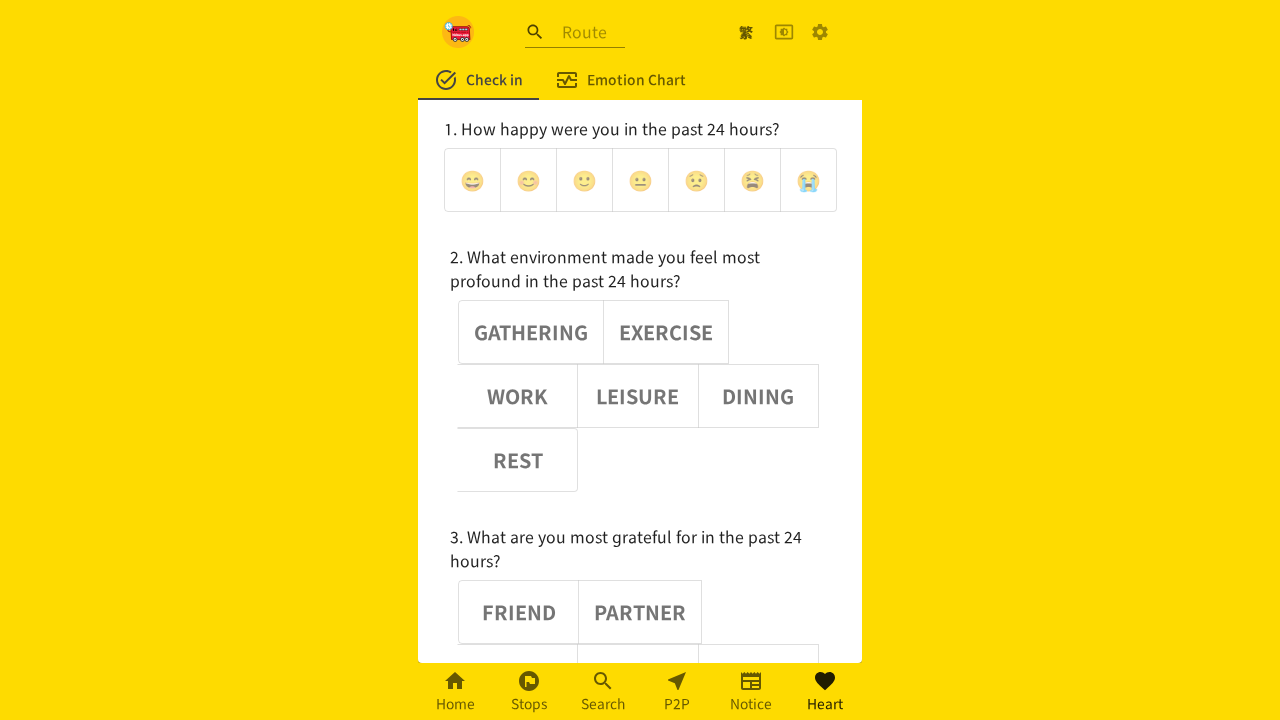

Waited 1000ms for adjective group to be ready
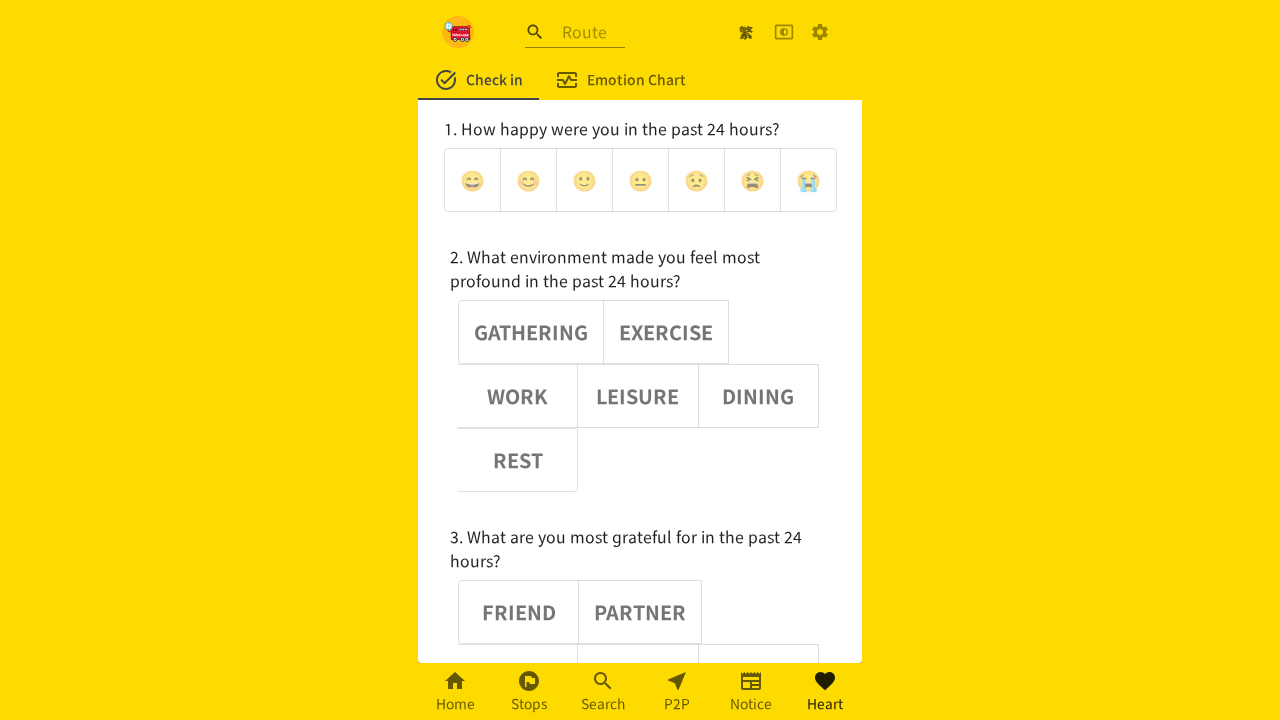

Located all adjective buttons within the group
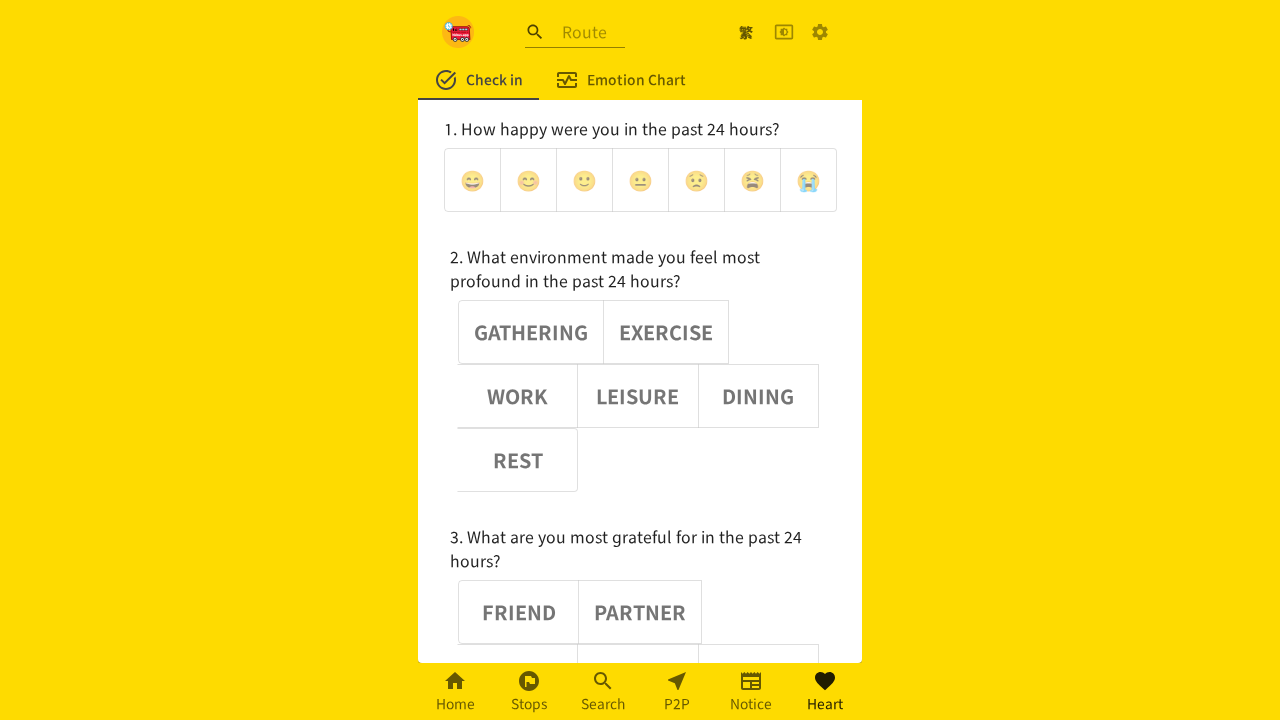

Waited 1000ms for buttons to be interactive
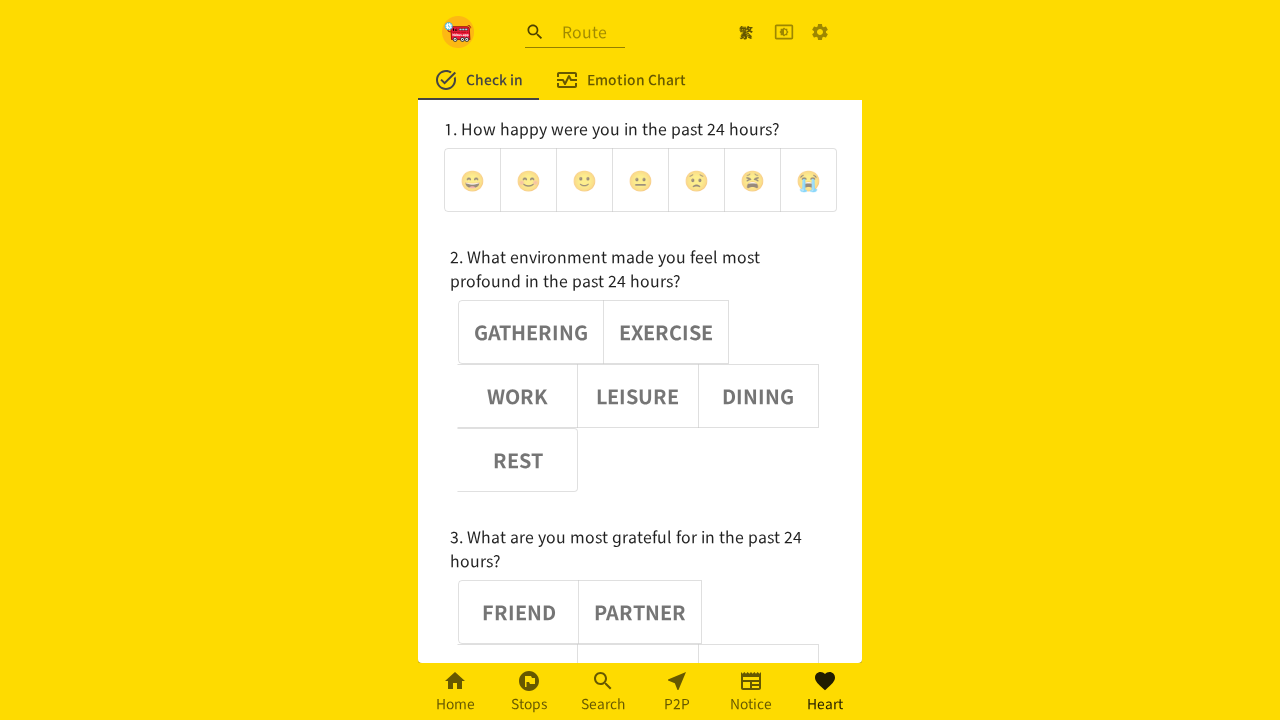

Retrieved count of adjective buttons: 6
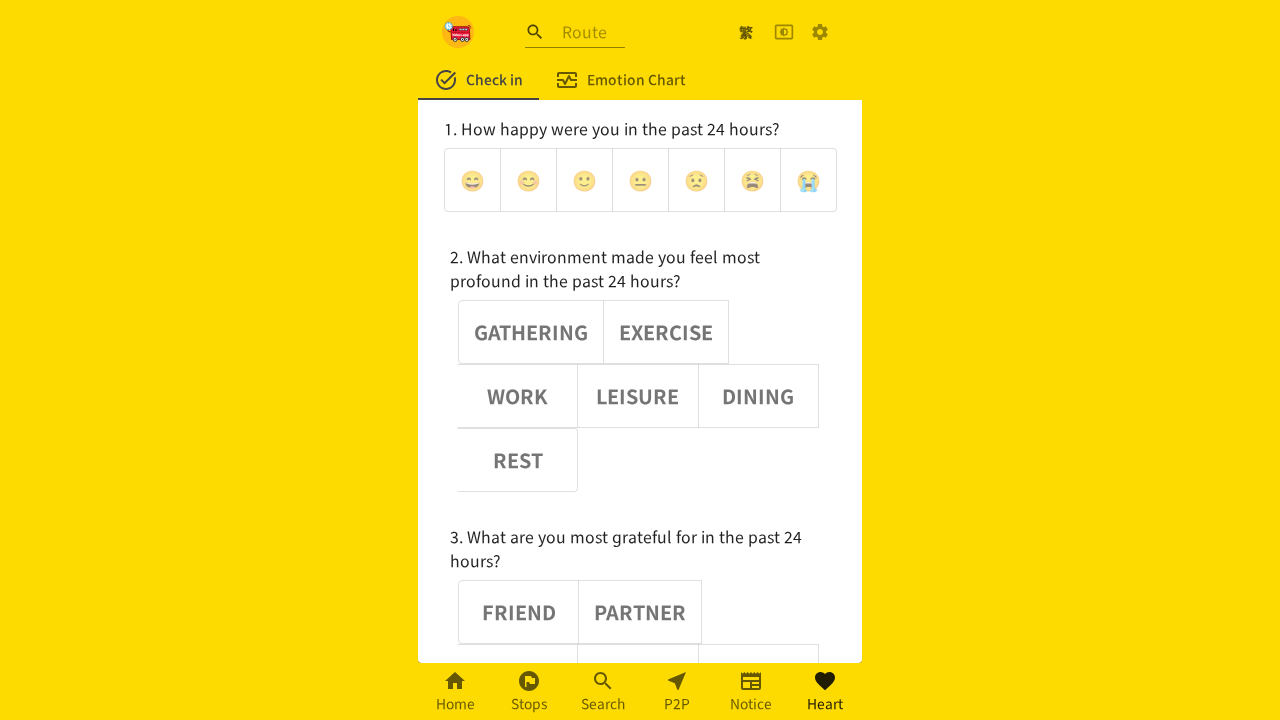

Clicked adjective button 0 at (519, 612) on (//div[@role='group'])[3] >> button >> nth=0
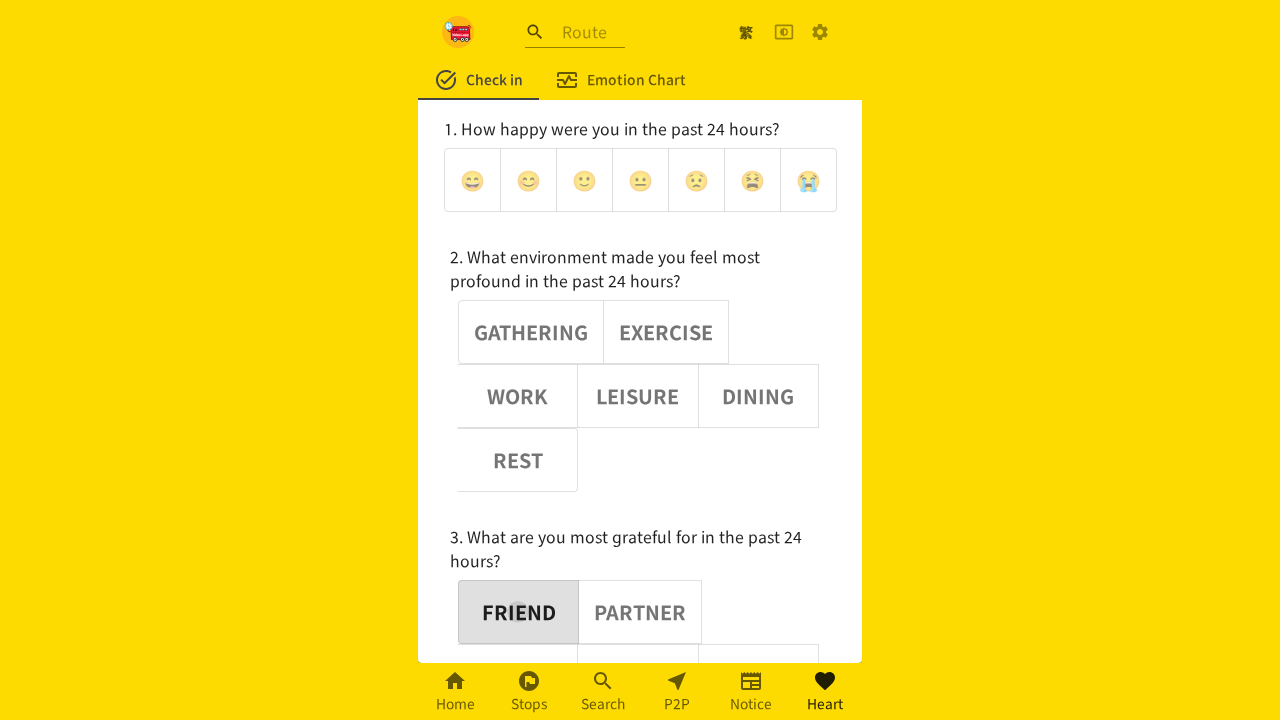

Waited 1000ms for button 0 selection to register
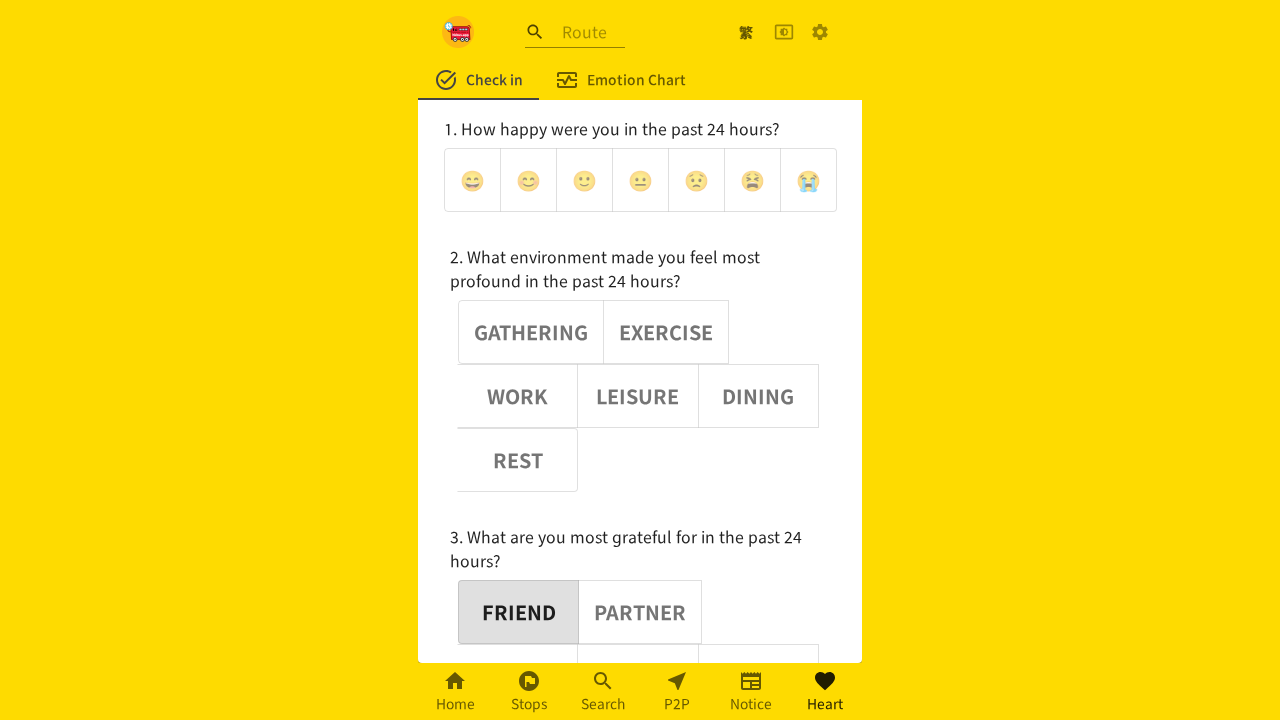

Verified button 0 aria-pressed attribute is 'true'
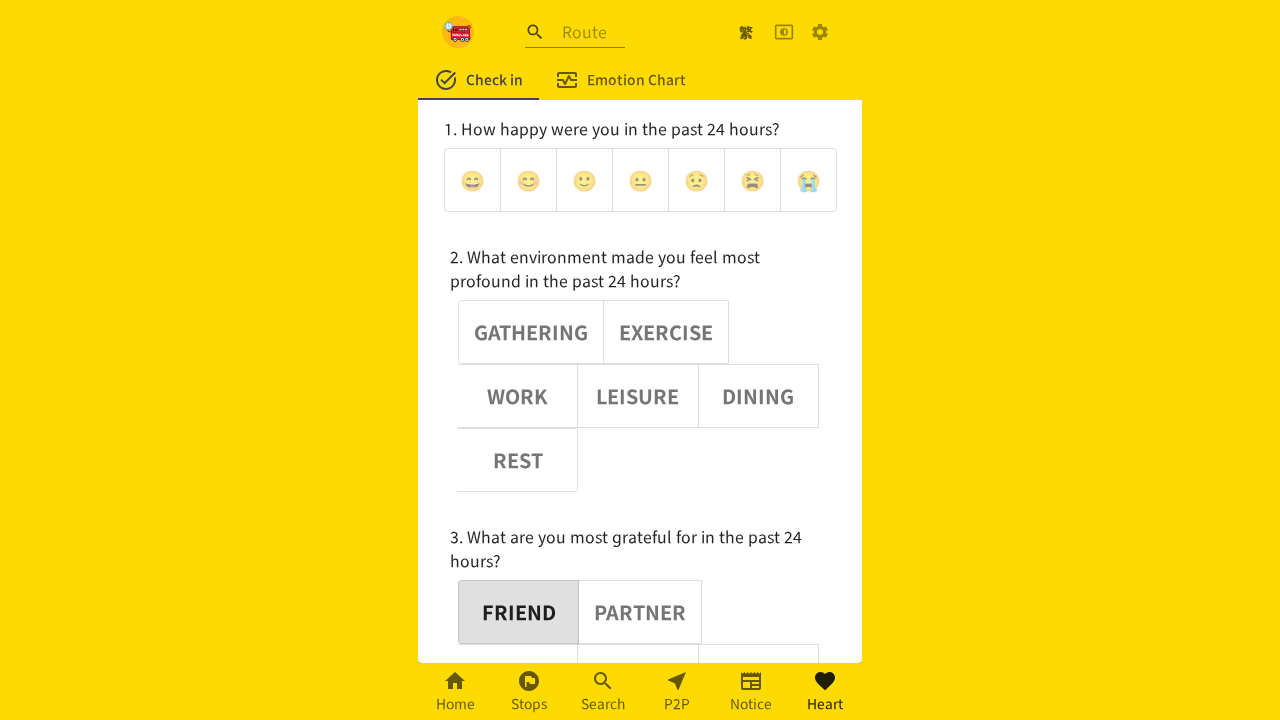

Verified button 1 aria-pressed attribute is 'false' (deselected)
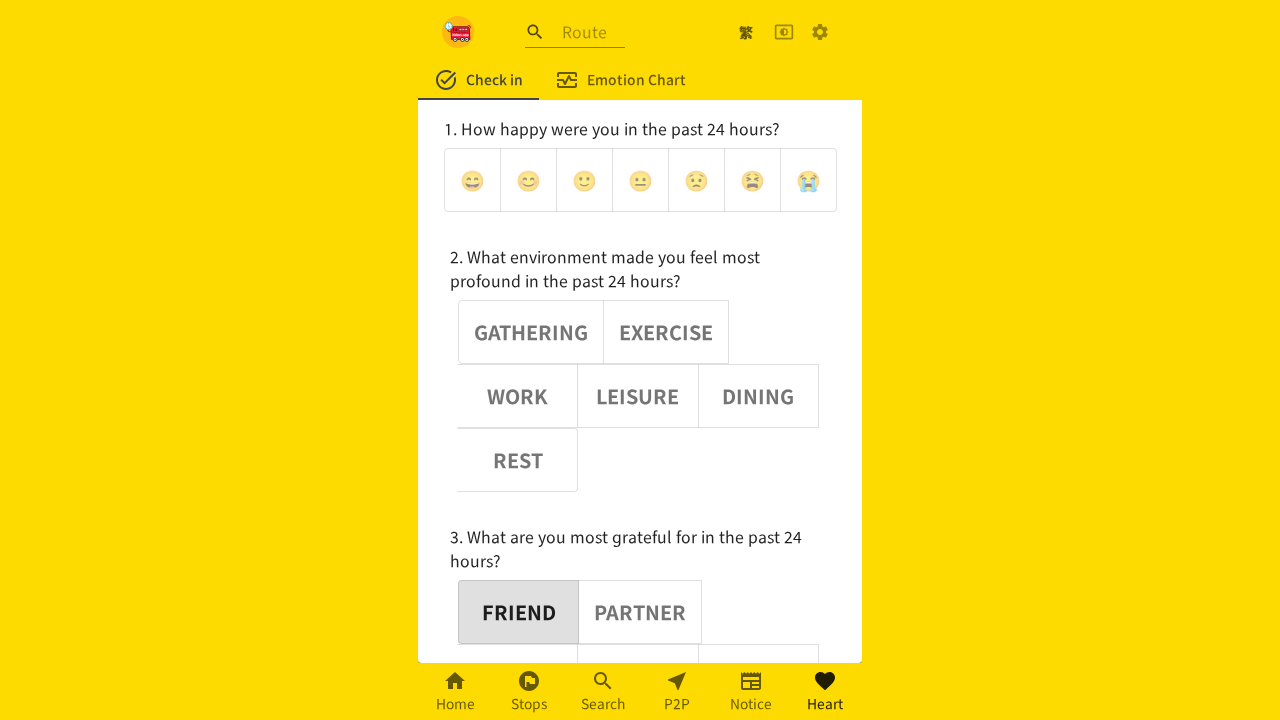

Verified button 2 aria-pressed attribute is 'false' (deselected)
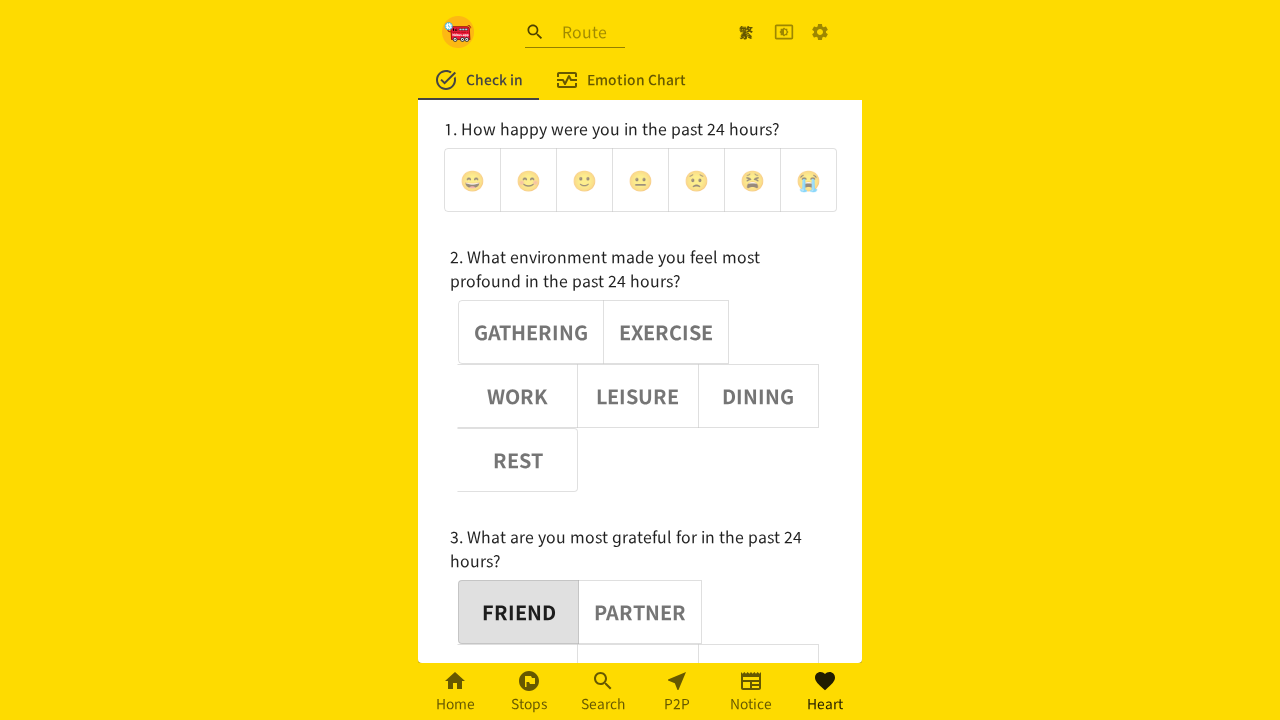

Verified button 3 aria-pressed attribute is 'false' (deselected)
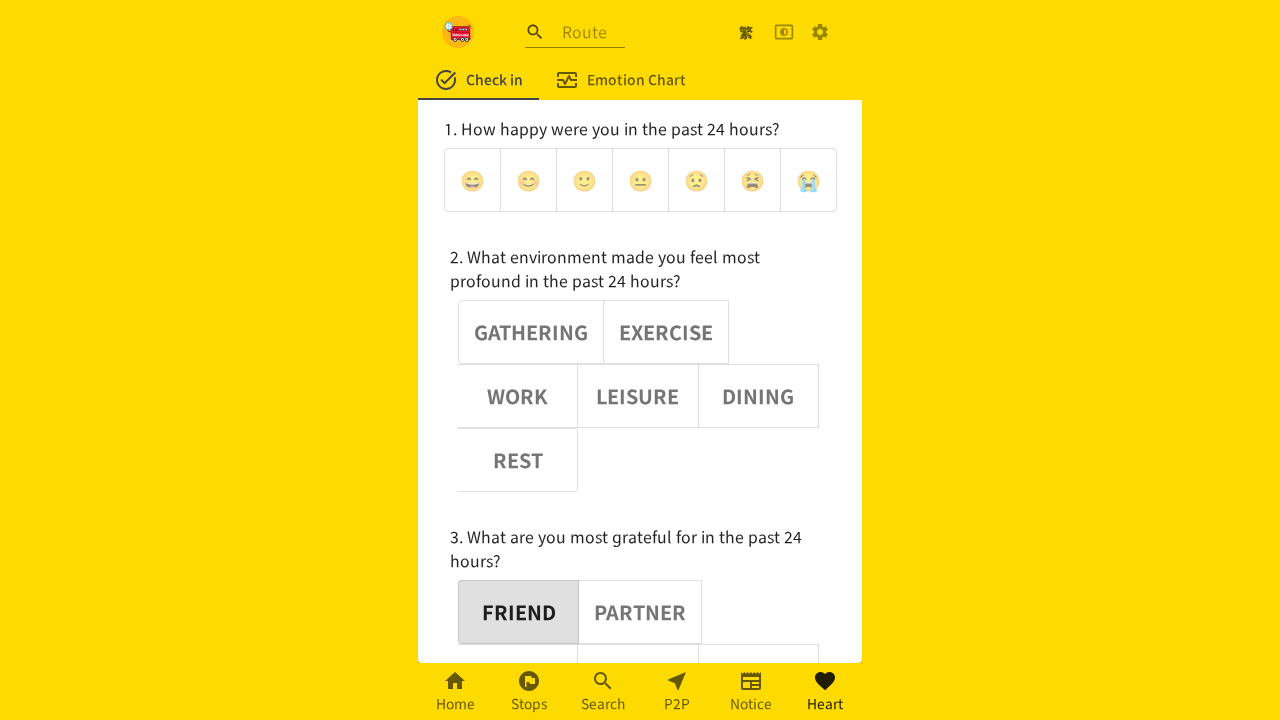

Verified button 4 aria-pressed attribute is 'false' (deselected)
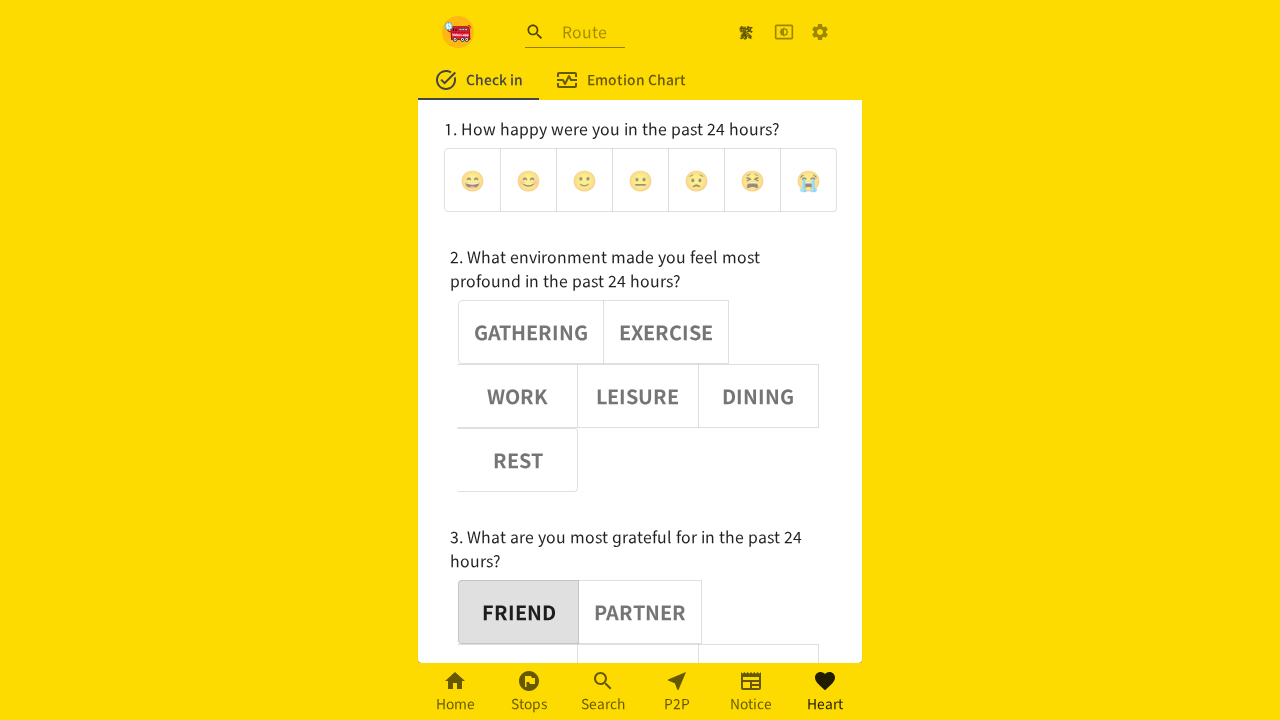

Verified button 5 aria-pressed attribute is 'false' (deselected)
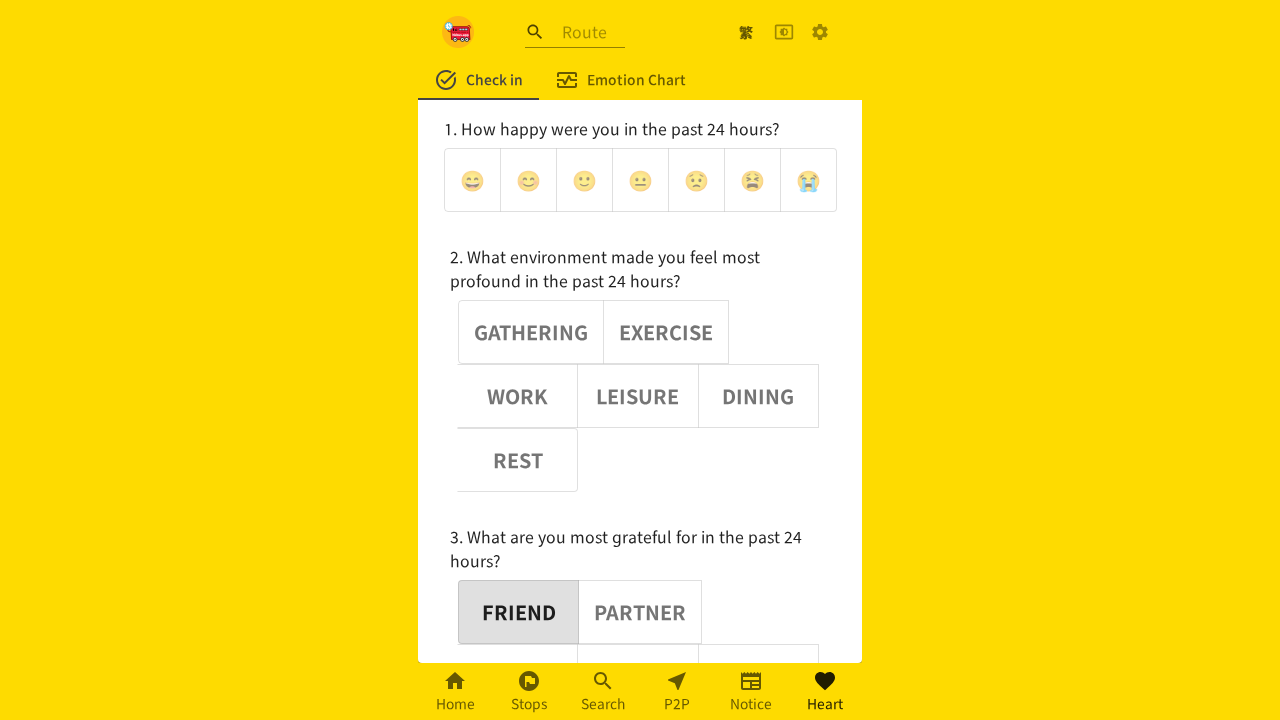

Clicked adjective button 1 at (640, 612) on (//div[@role='group'])[3] >> button >> nth=1
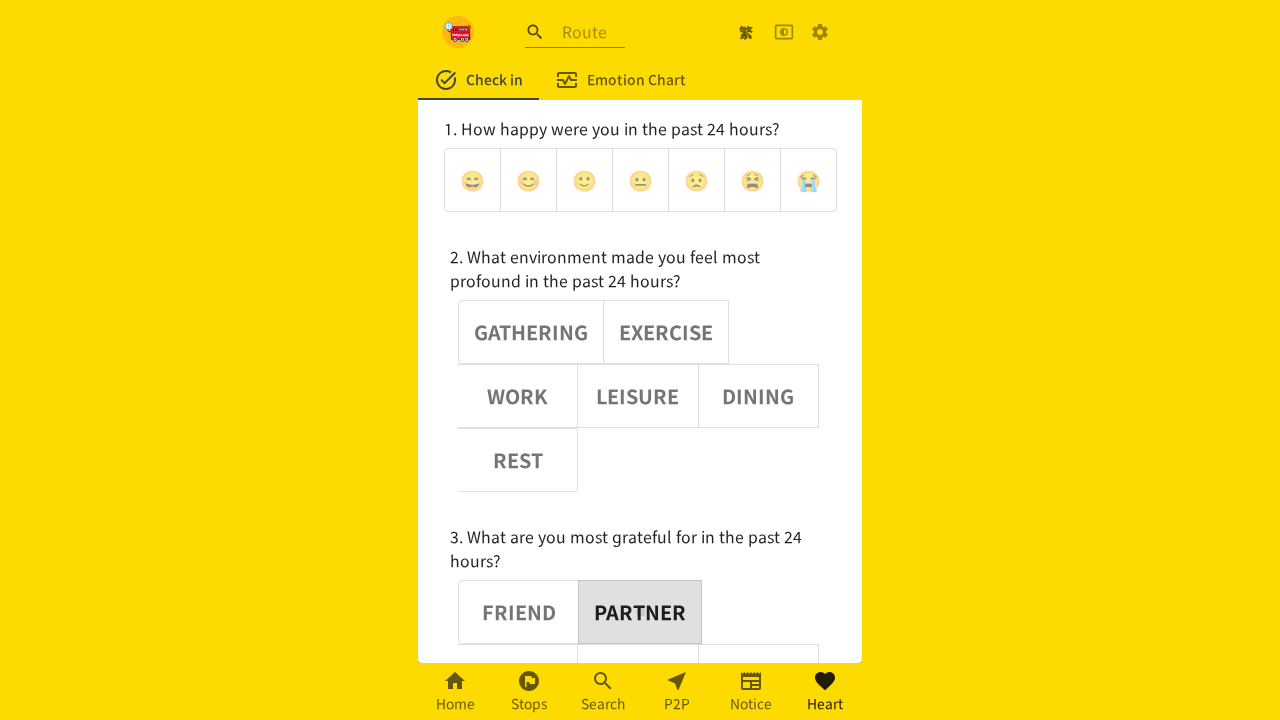

Waited 1000ms for button 1 selection to register
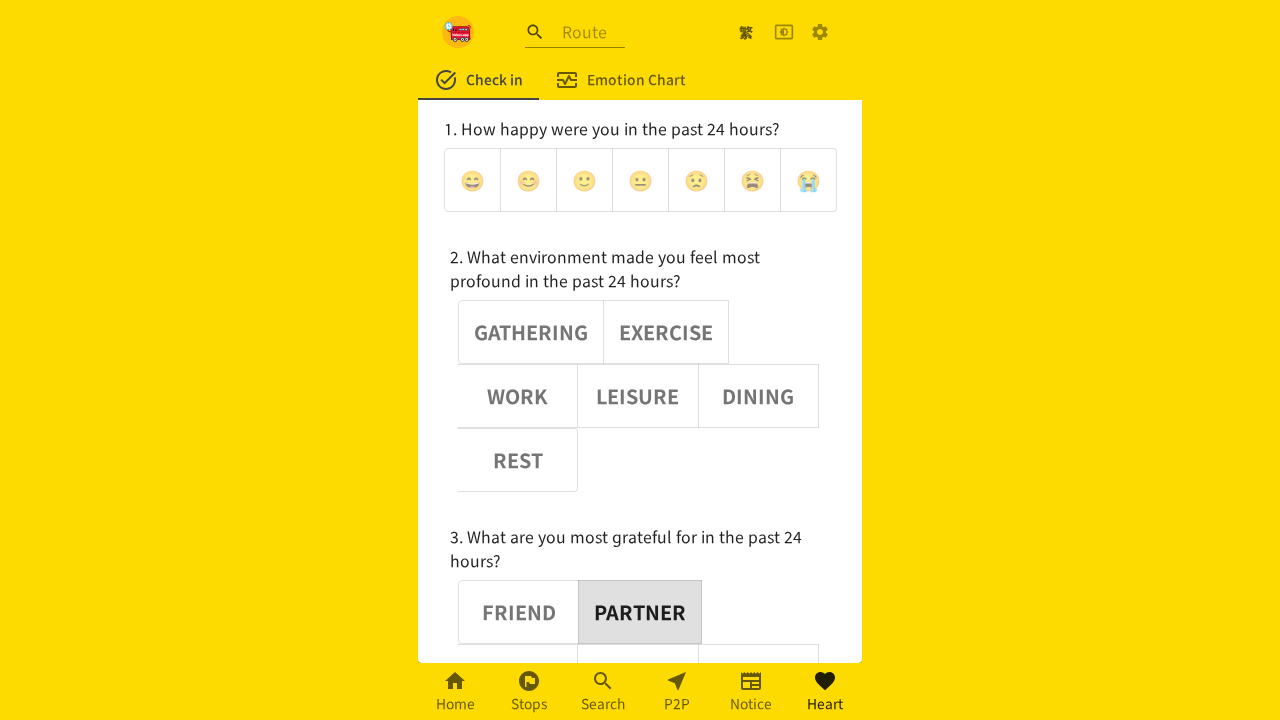

Verified button 1 aria-pressed attribute is 'true'
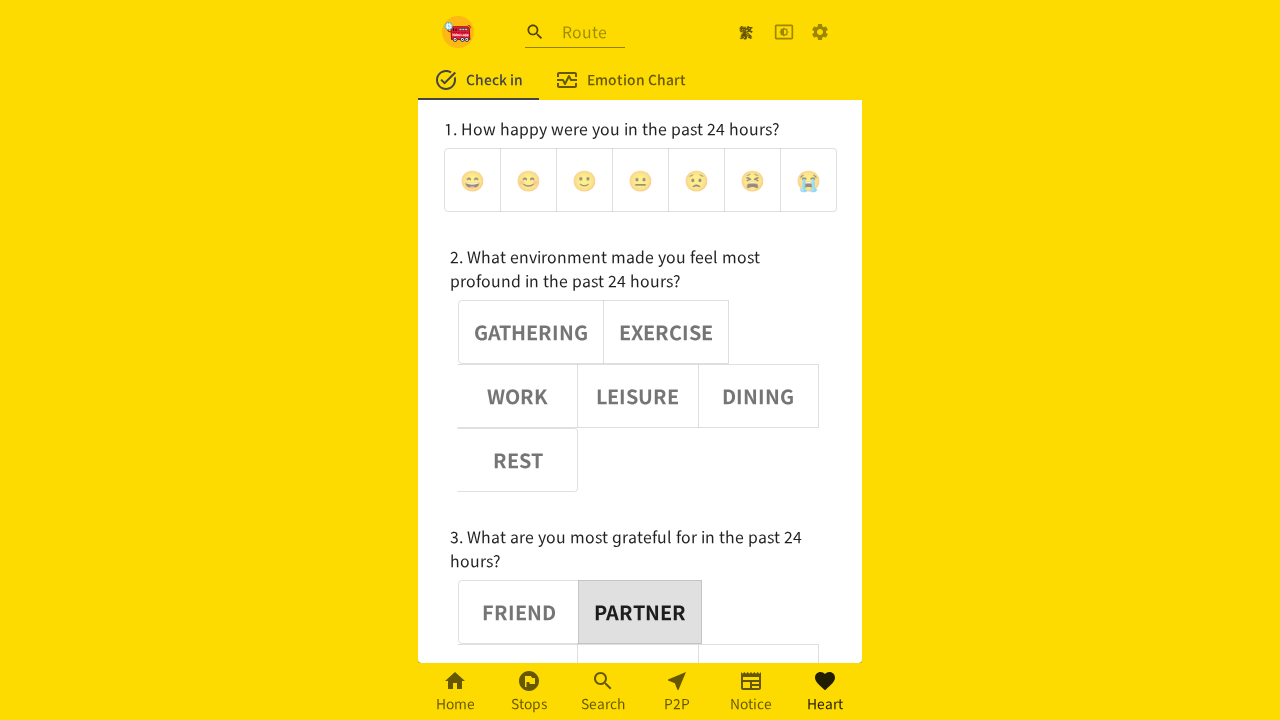

Verified button 0 aria-pressed attribute is 'false' (deselected)
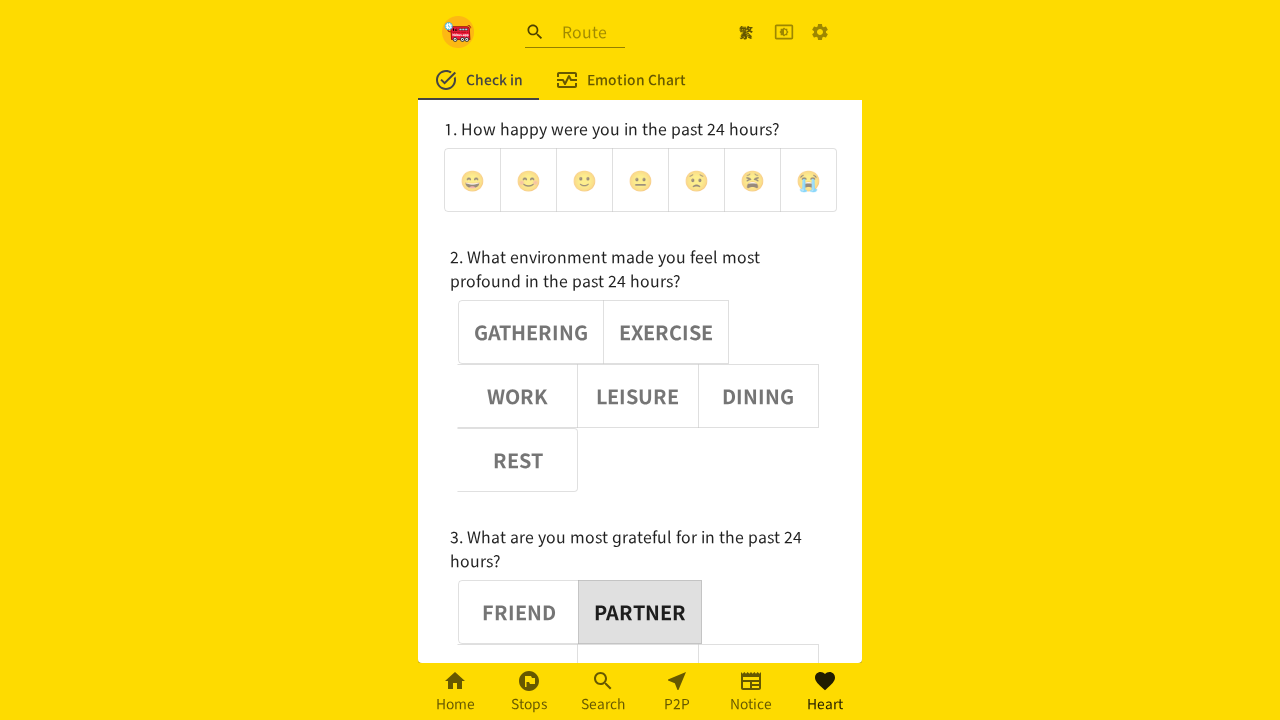

Verified button 2 aria-pressed attribute is 'false' (deselected)
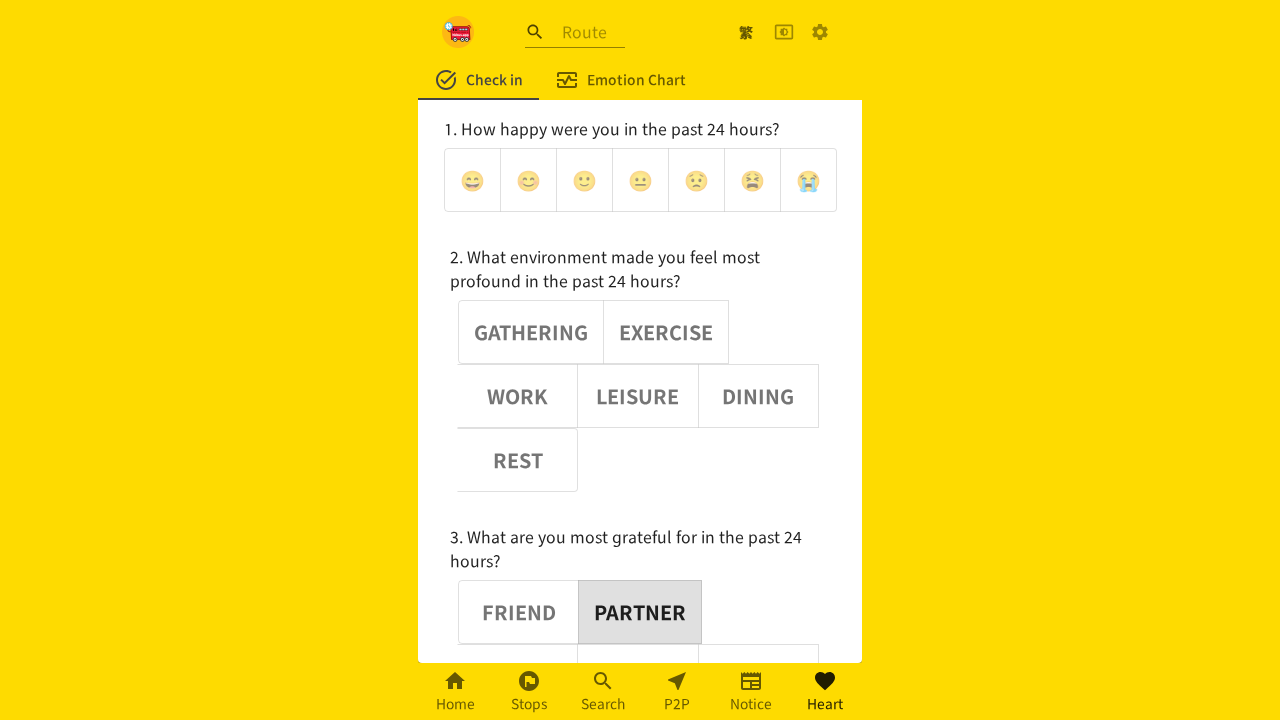

Verified button 3 aria-pressed attribute is 'false' (deselected)
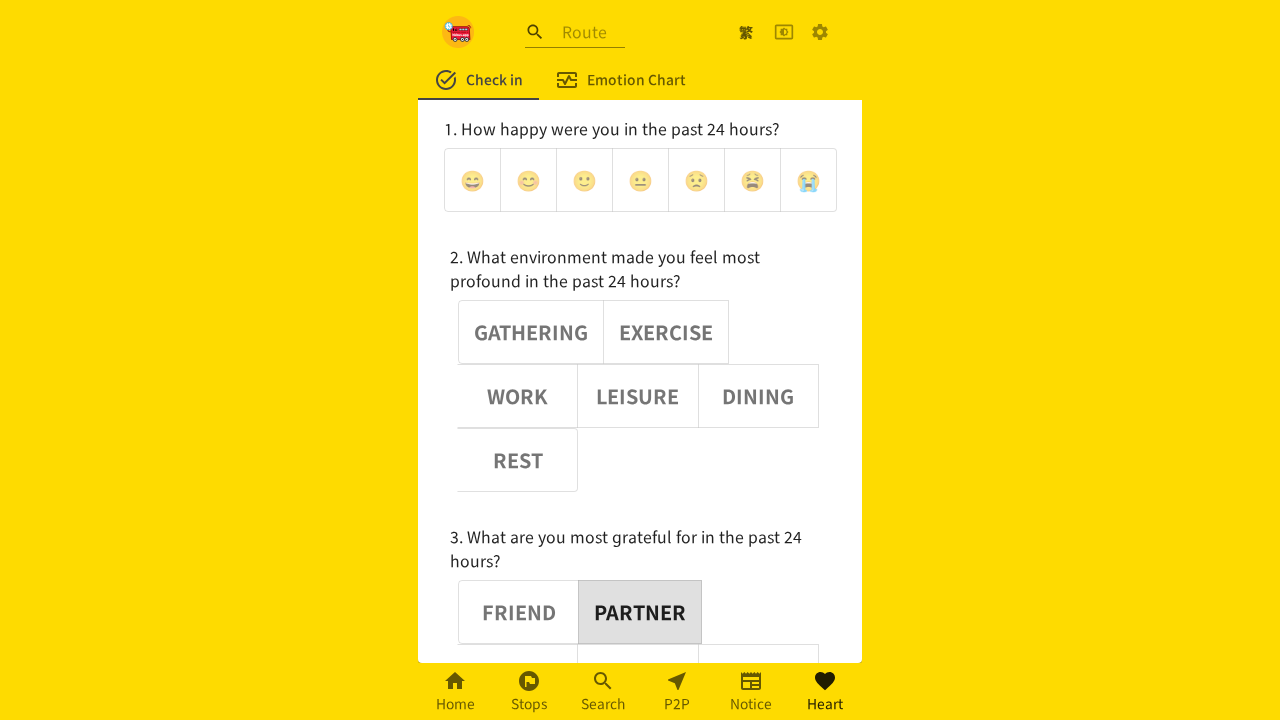

Verified button 4 aria-pressed attribute is 'false' (deselected)
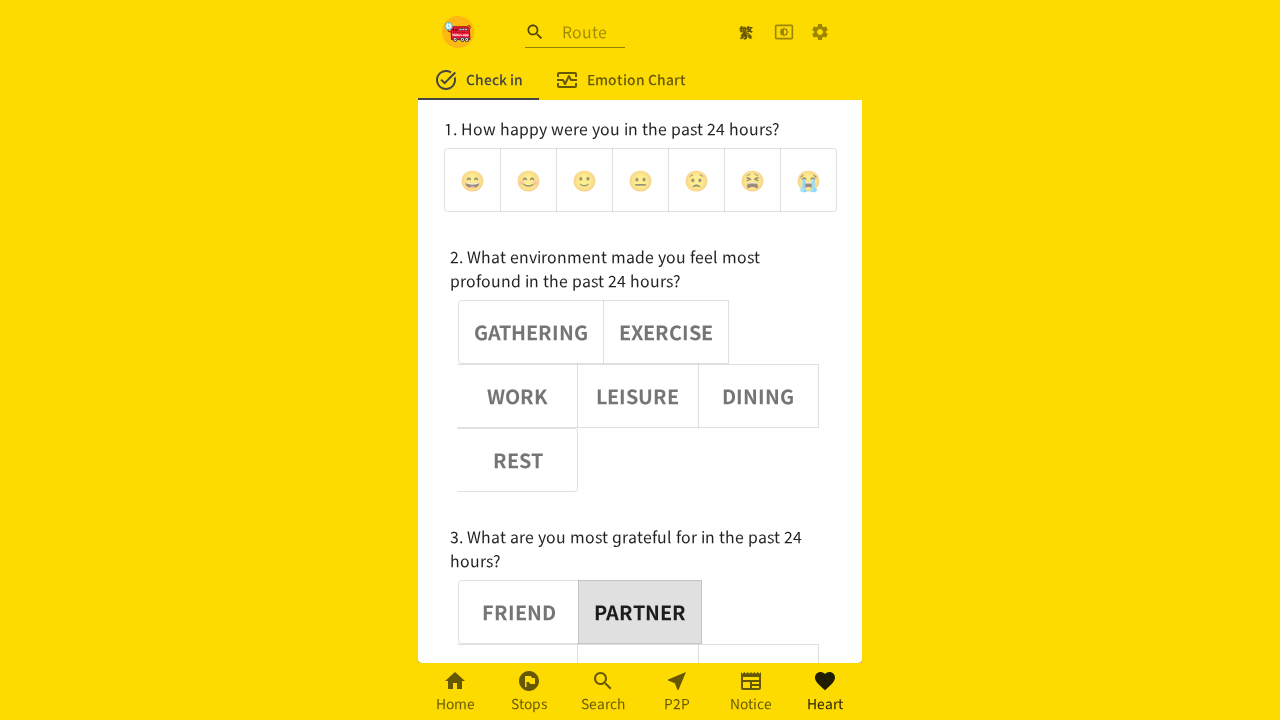

Verified button 5 aria-pressed attribute is 'false' (deselected)
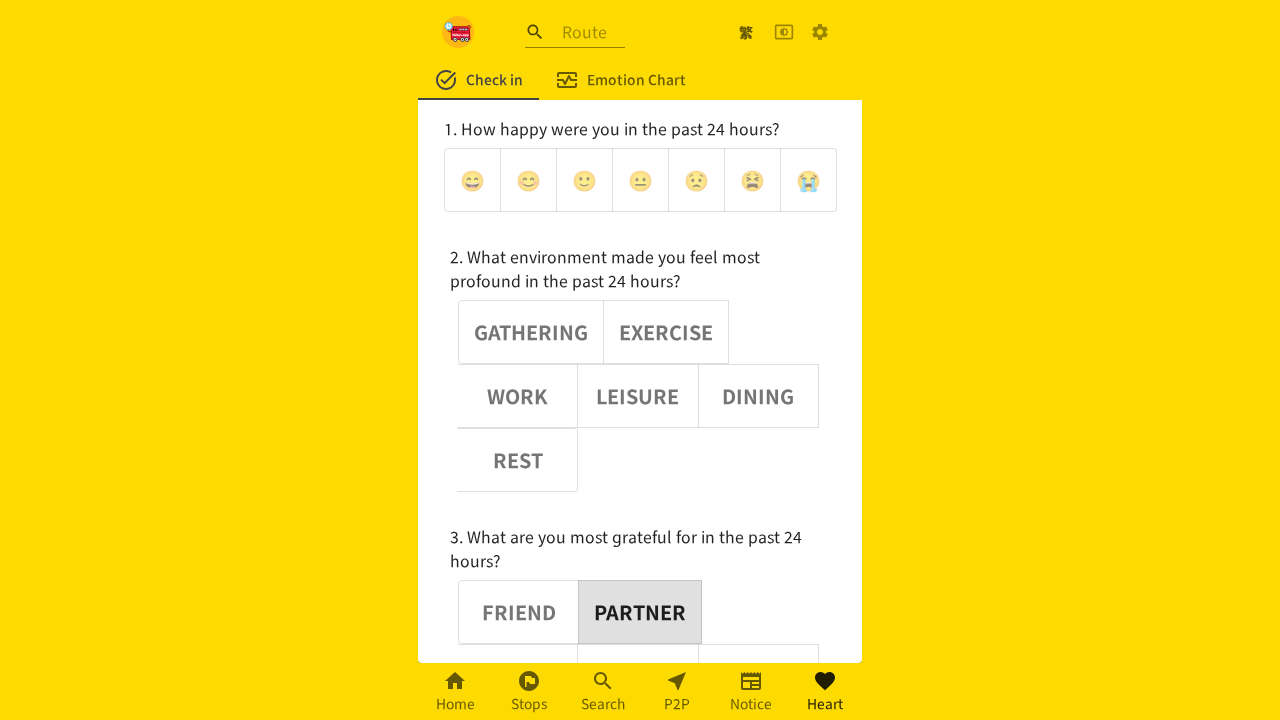

Clicked adjective button 2 at (518, 631) on (//div[@role='group'])[3] >> button >> nth=2
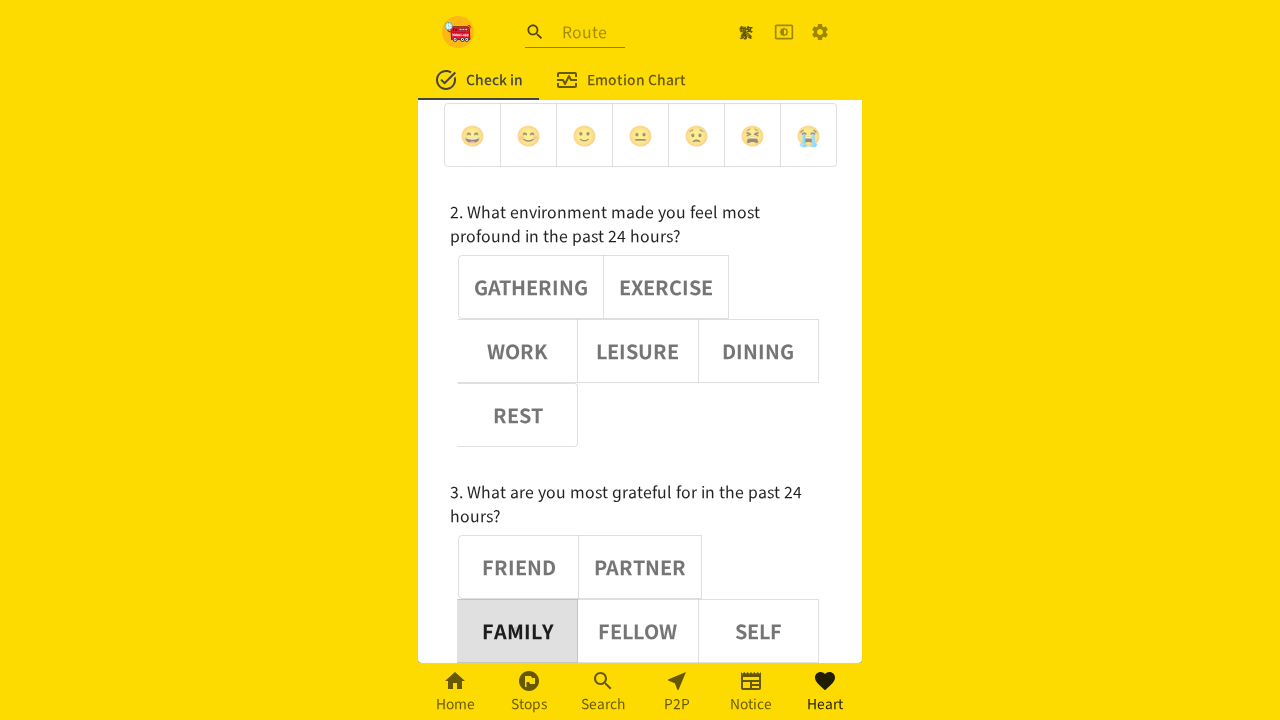

Waited 1000ms for button 2 selection to register
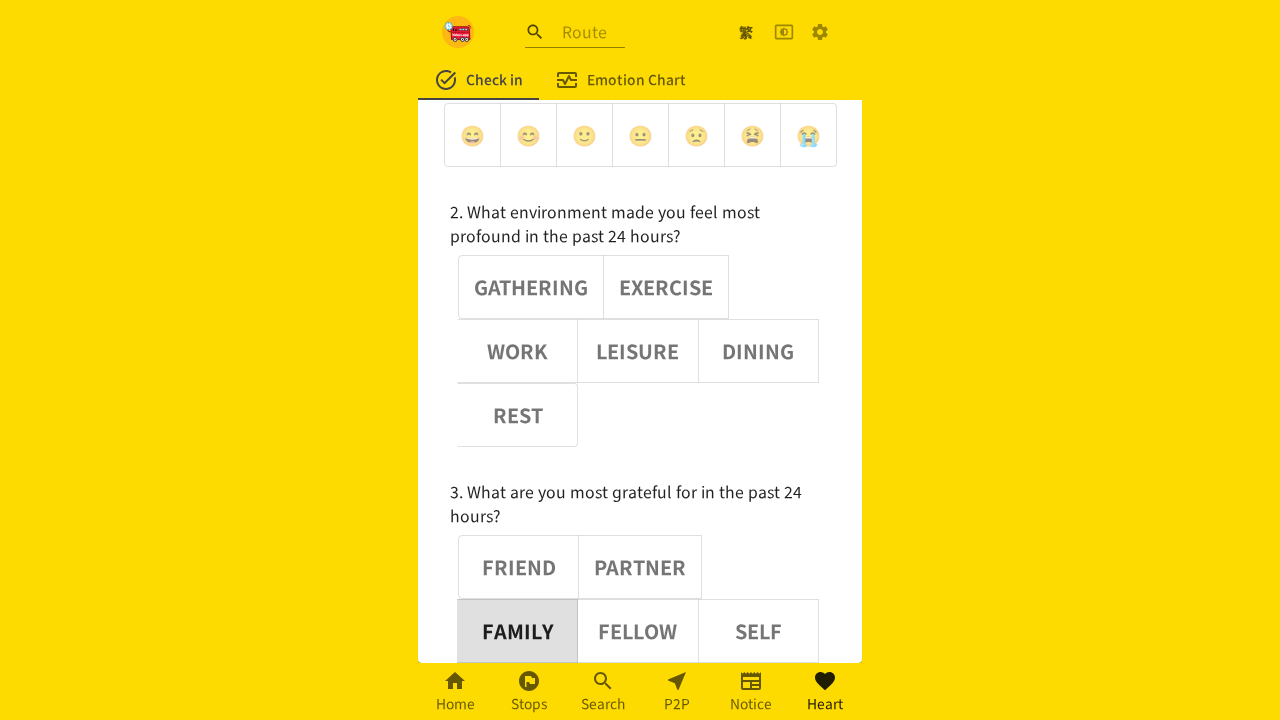

Verified button 2 aria-pressed attribute is 'true'
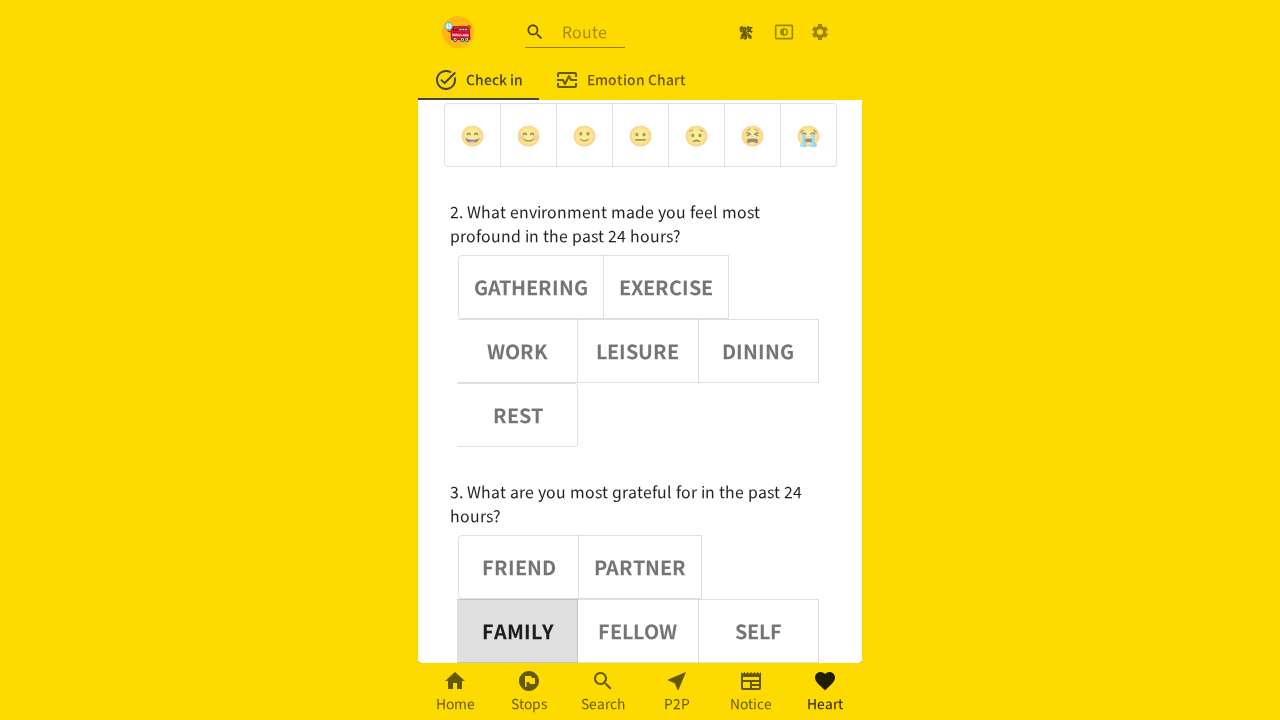

Verified button 0 aria-pressed attribute is 'false' (deselected)
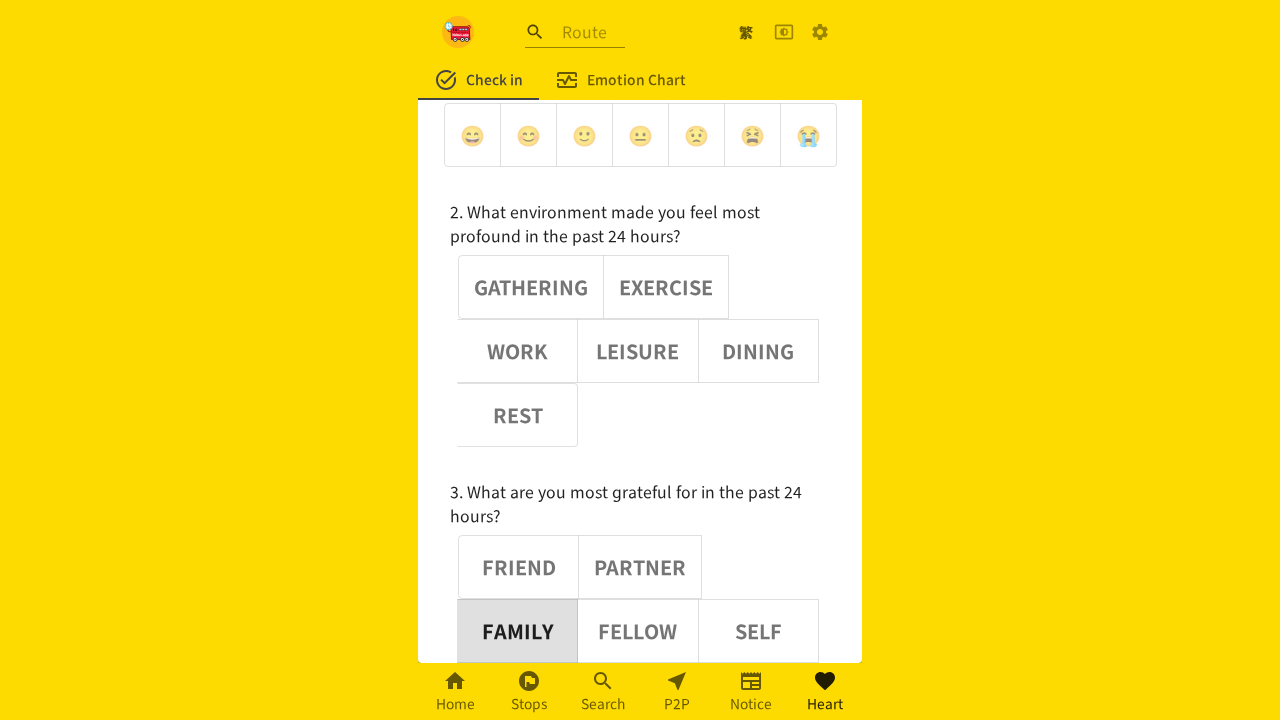

Verified button 1 aria-pressed attribute is 'false' (deselected)
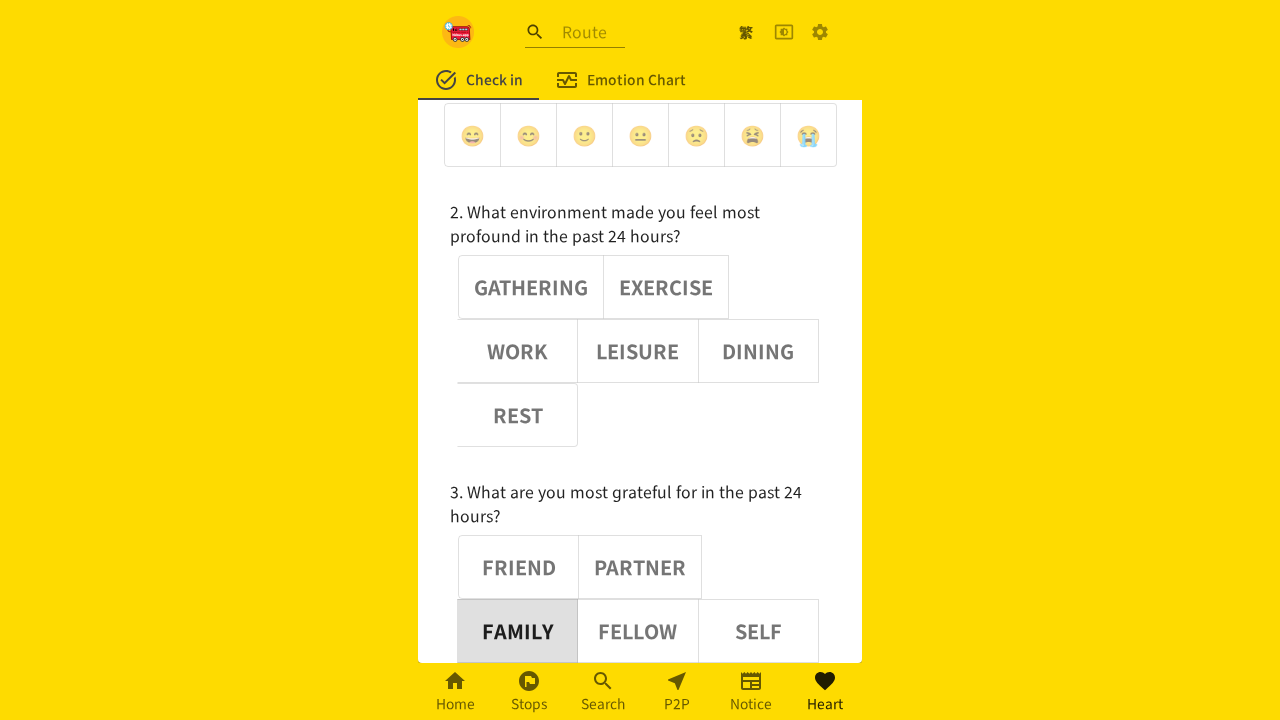

Verified button 3 aria-pressed attribute is 'false' (deselected)
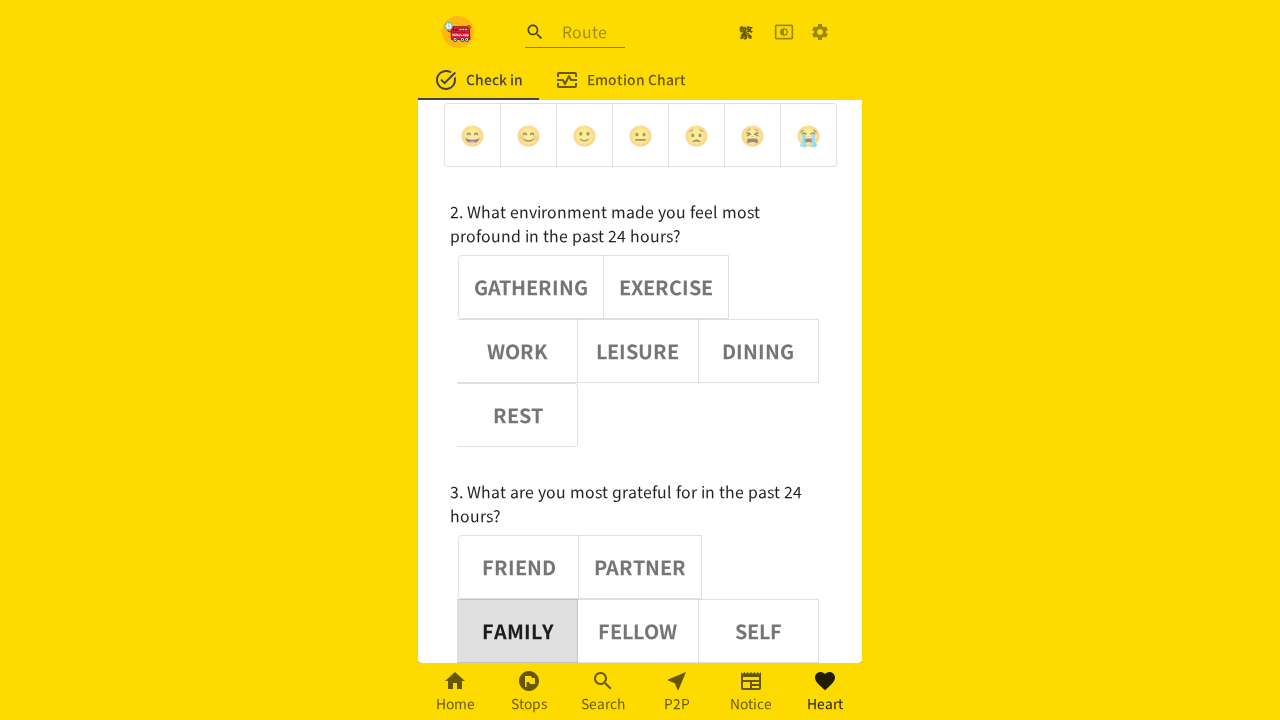

Verified button 4 aria-pressed attribute is 'false' (deselected)
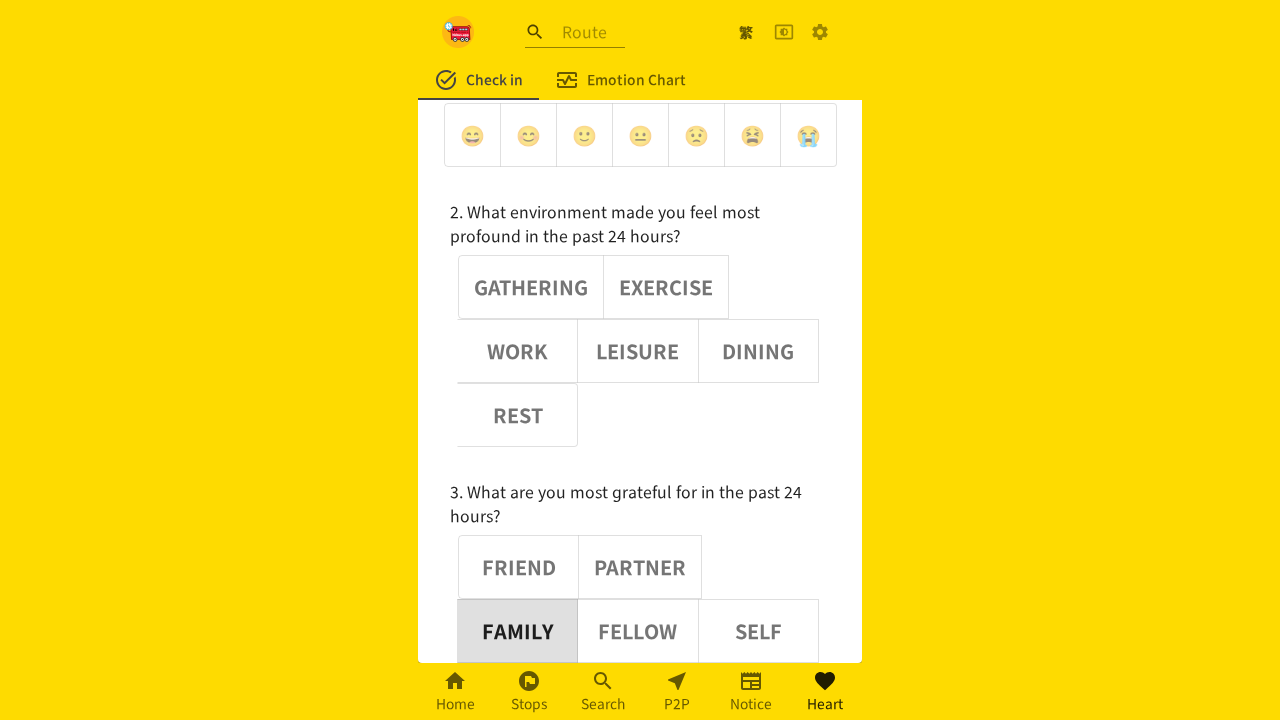

Verified button 5 aria-pressed attribute is 'false' (deselected)
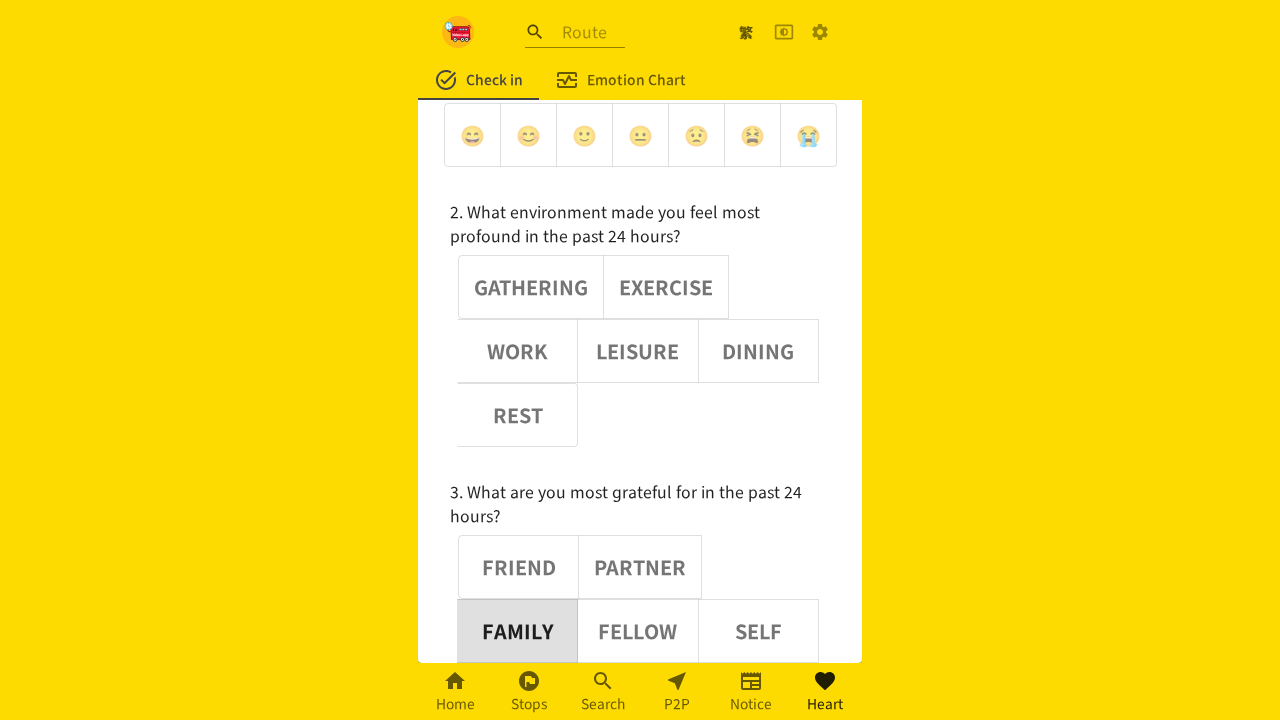

Clicked adjective button 3 at (638, 631) on (//div[@role='group'])[3] >> button >> nth=3
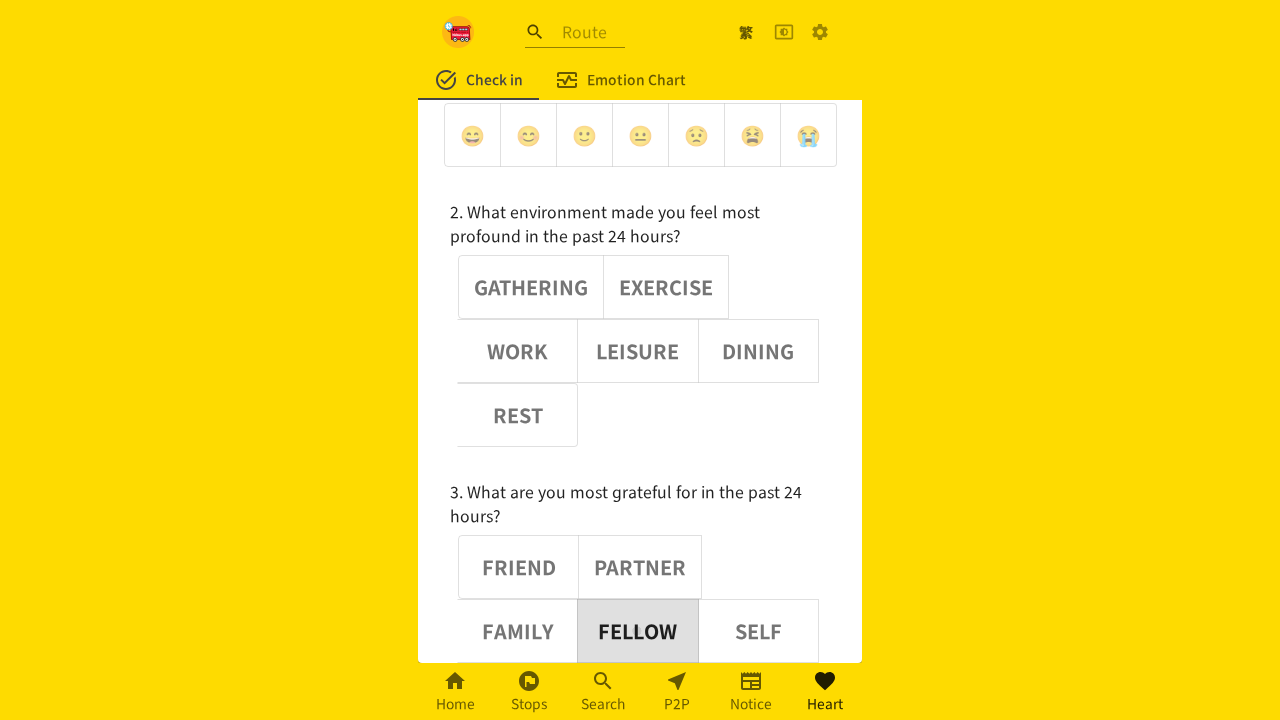

Waited 1000ms for button 3 selection to register
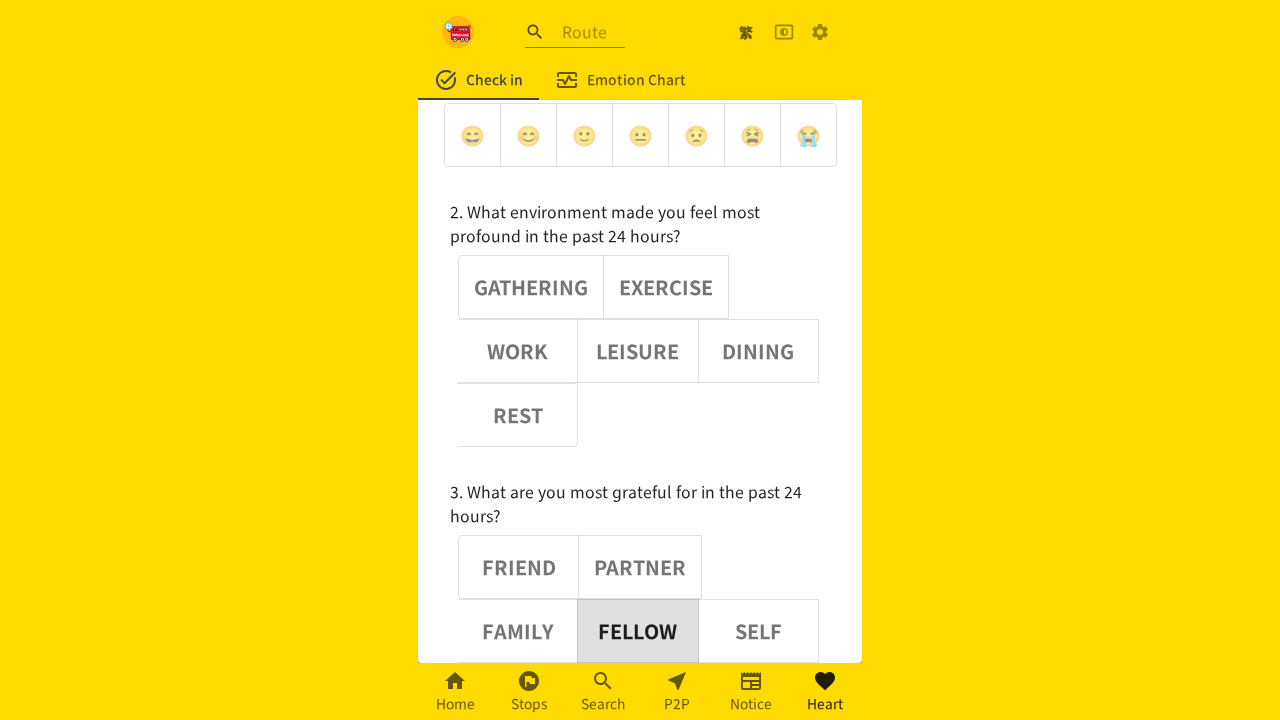

Verified button 3 aria-pressed attribute is 'true'
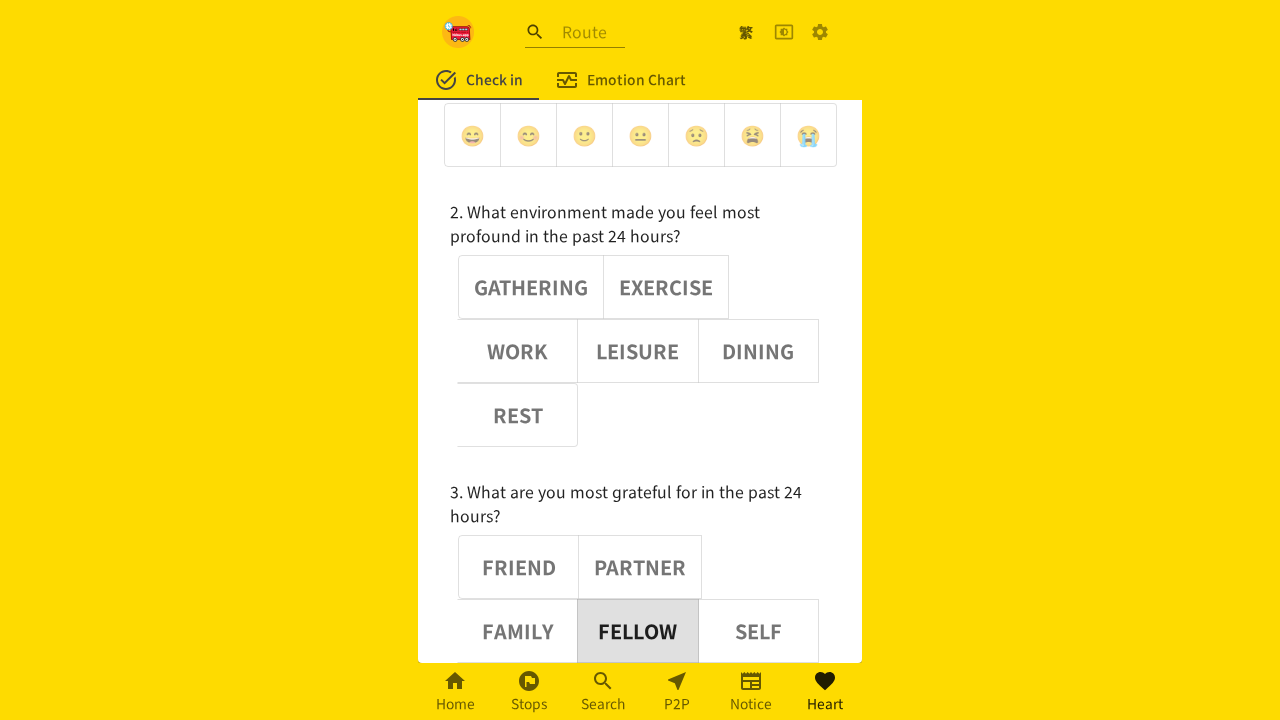

Verified button 0 aria-pressed attribute is 'false' (deselected)
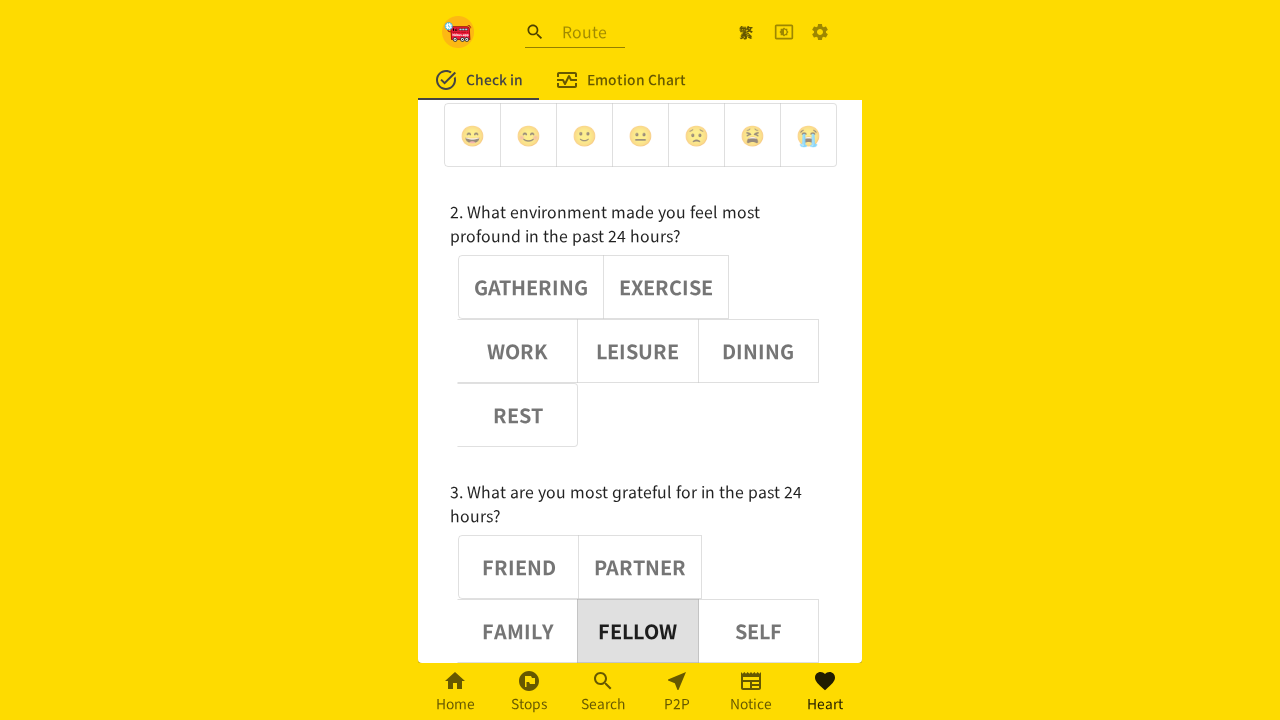

Verified button 1 aria-pressed attribute is 'false' (deselected)
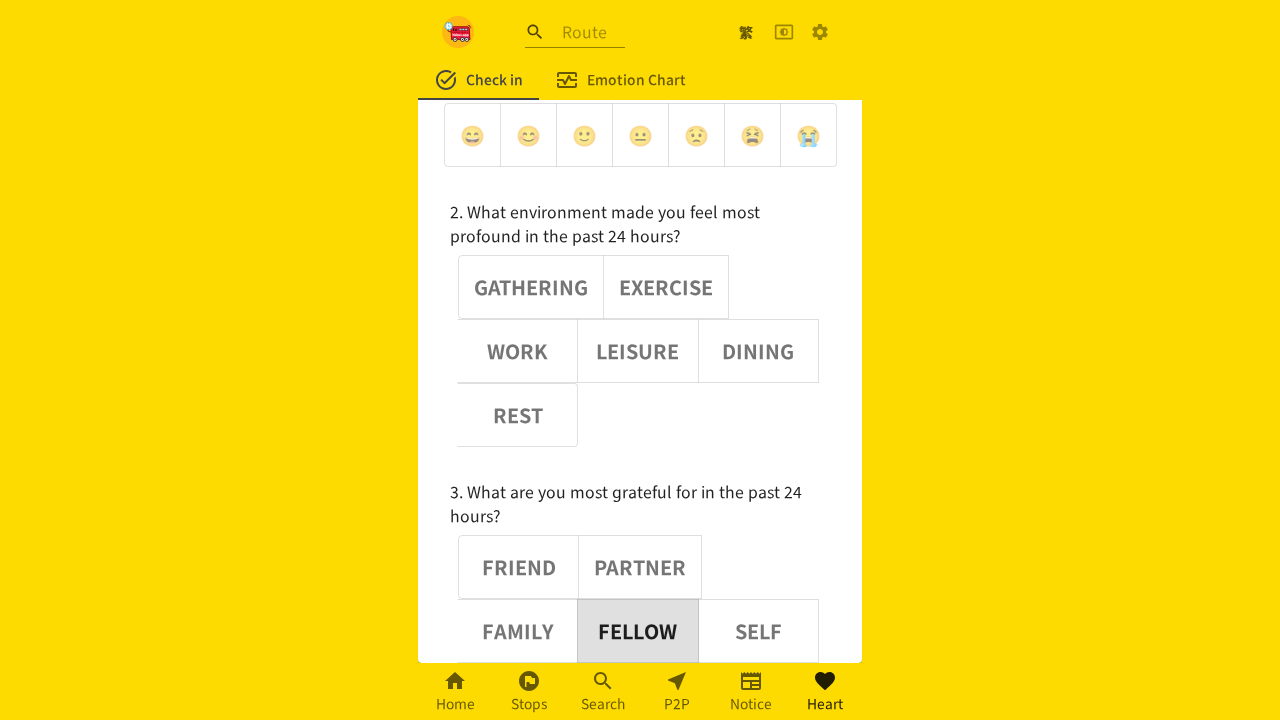

Verified button 2 aria-pressed attribute is 'false' (deselected)
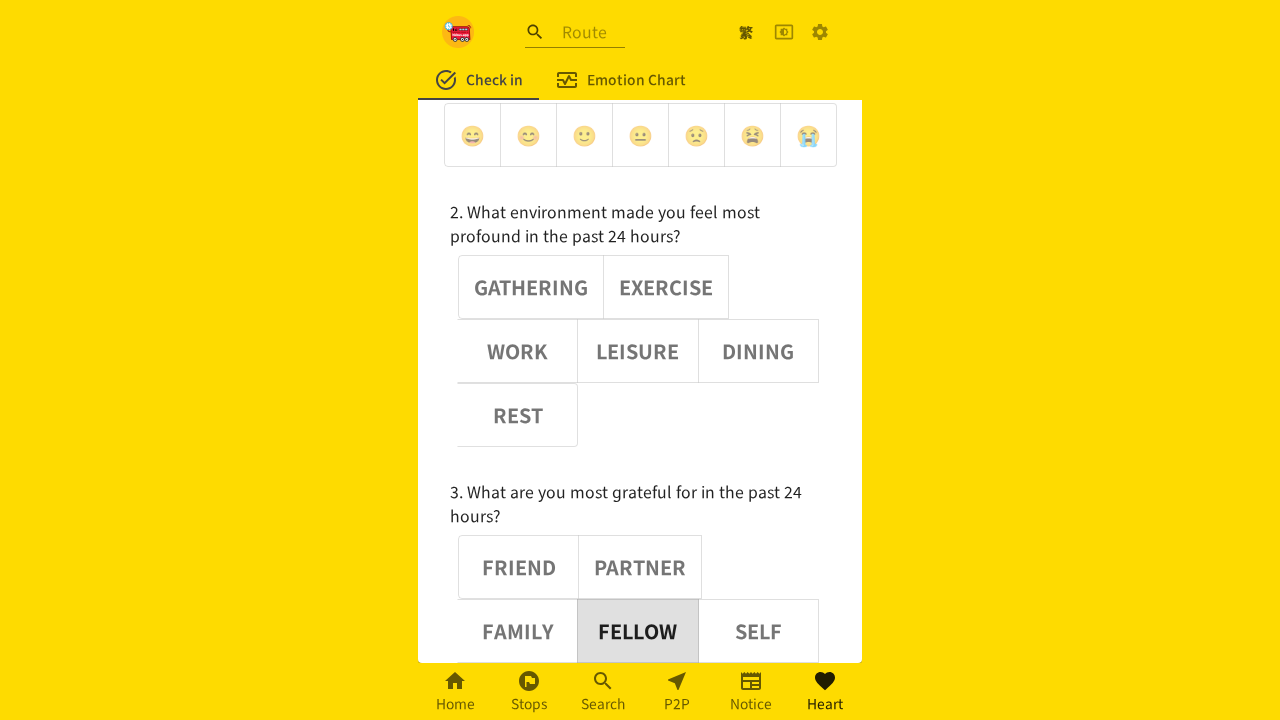

Verified button 4 aria-pressed attribute is 'false' (deselected)
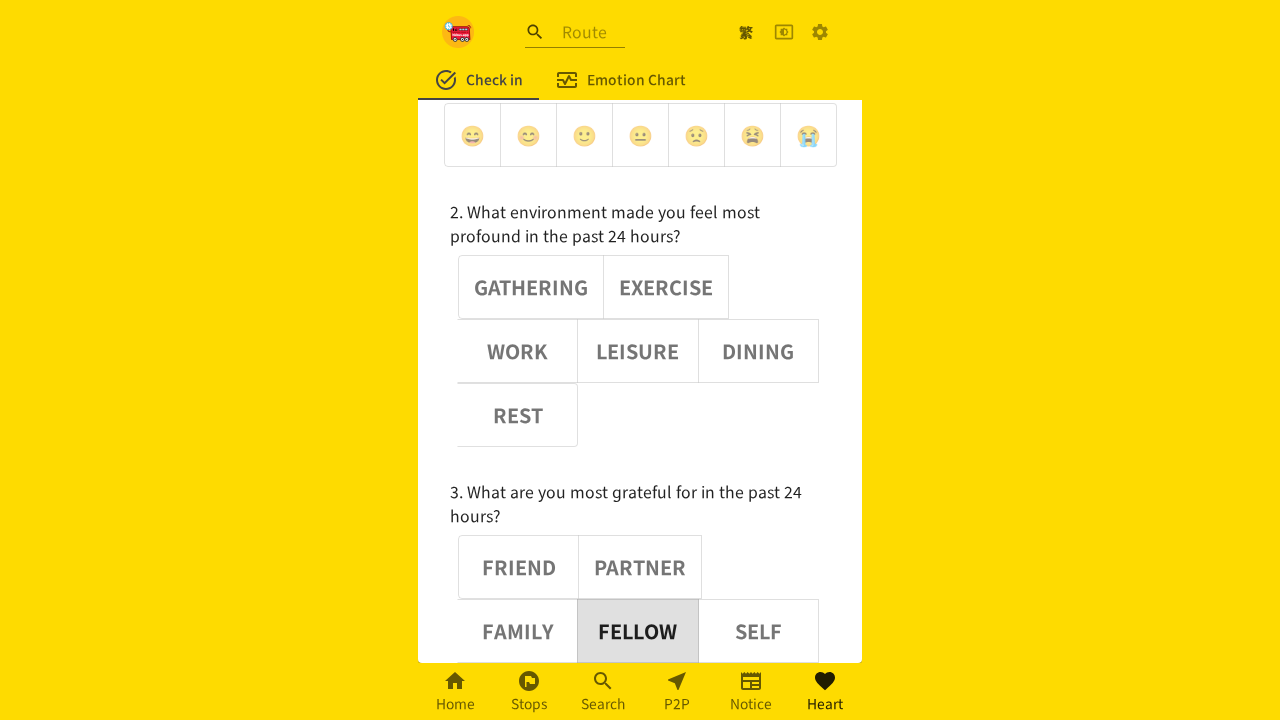

Verified button 5 aria-pressed attribute is 'false' (deselected)
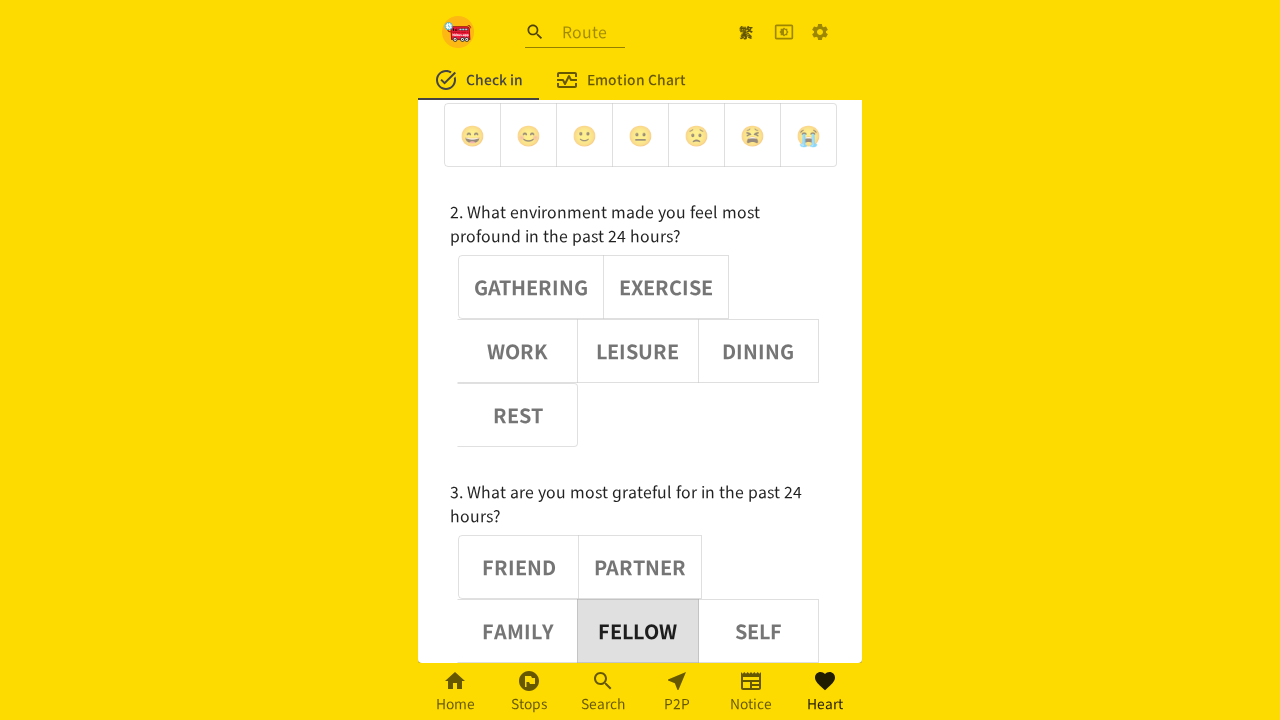

Clicked adjective button 4 at (758, 631) on (//div[@role='group'])[3] >> button >> nth=4
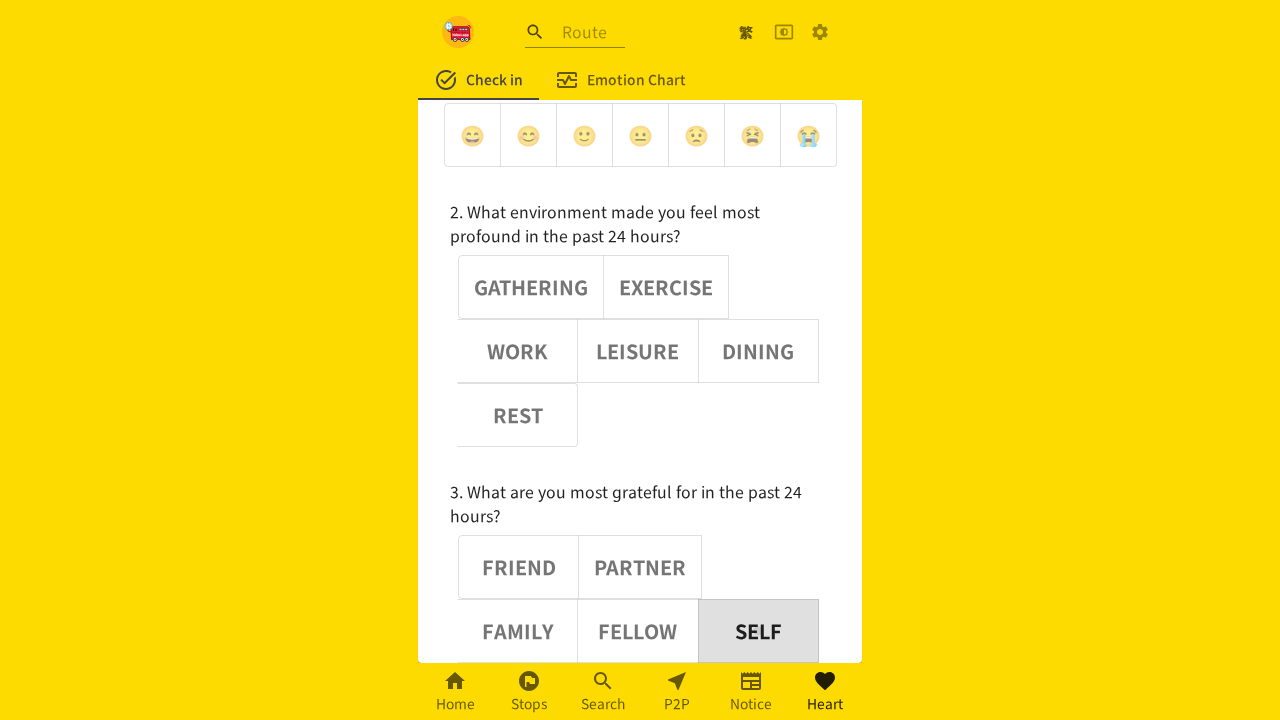

Waited 1000ms for button 4 selection to register
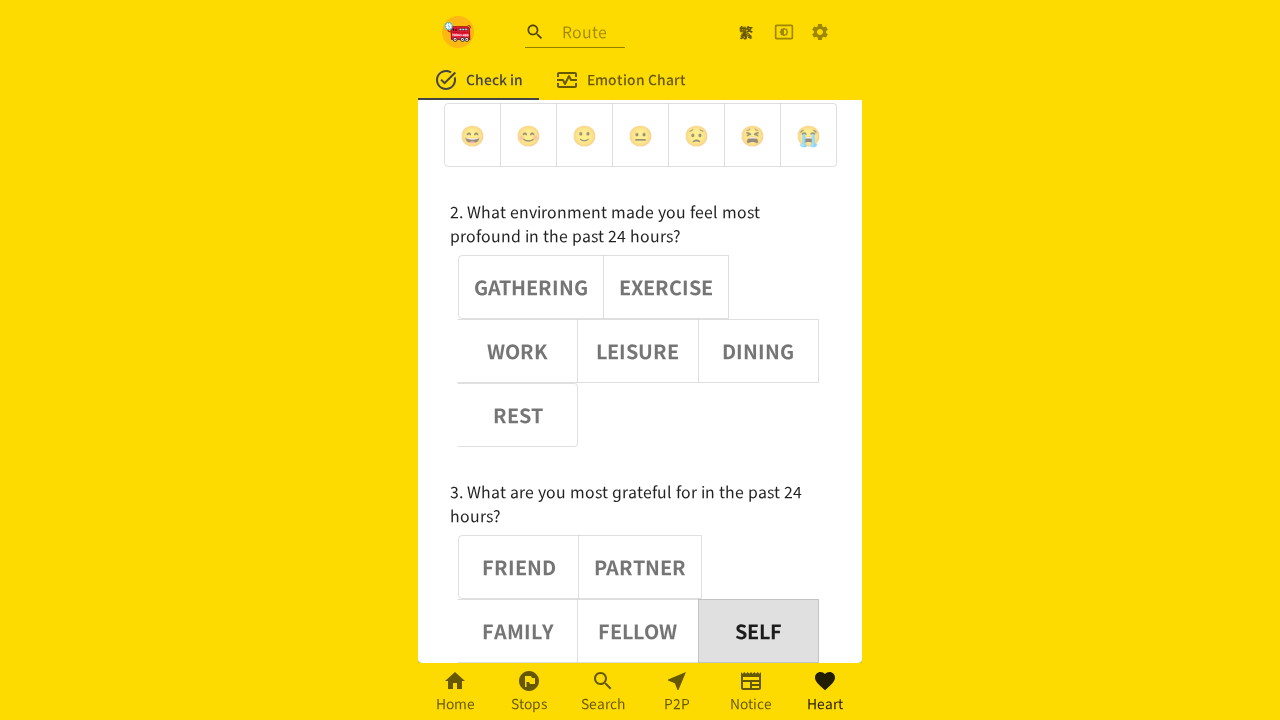

Verified button 4 aria-pressed attribute is 'true'
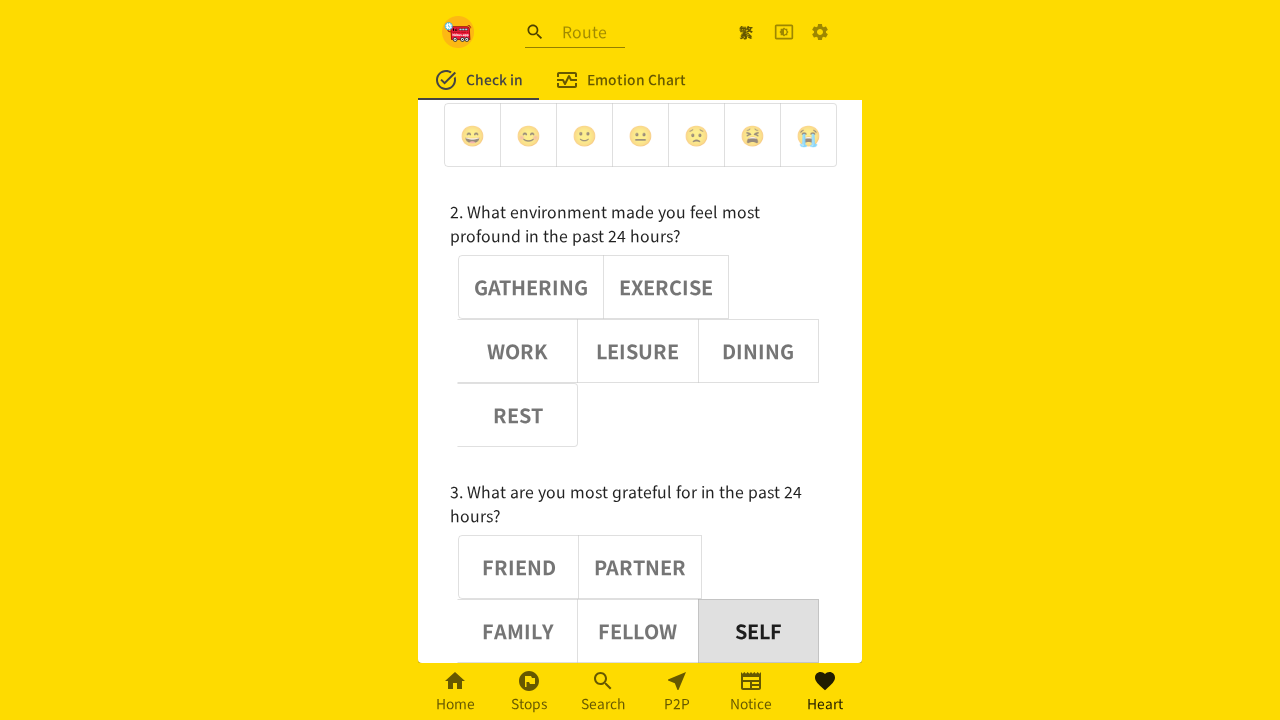

Verified button 0 aria-pressed attribute is 'false' (deselected)
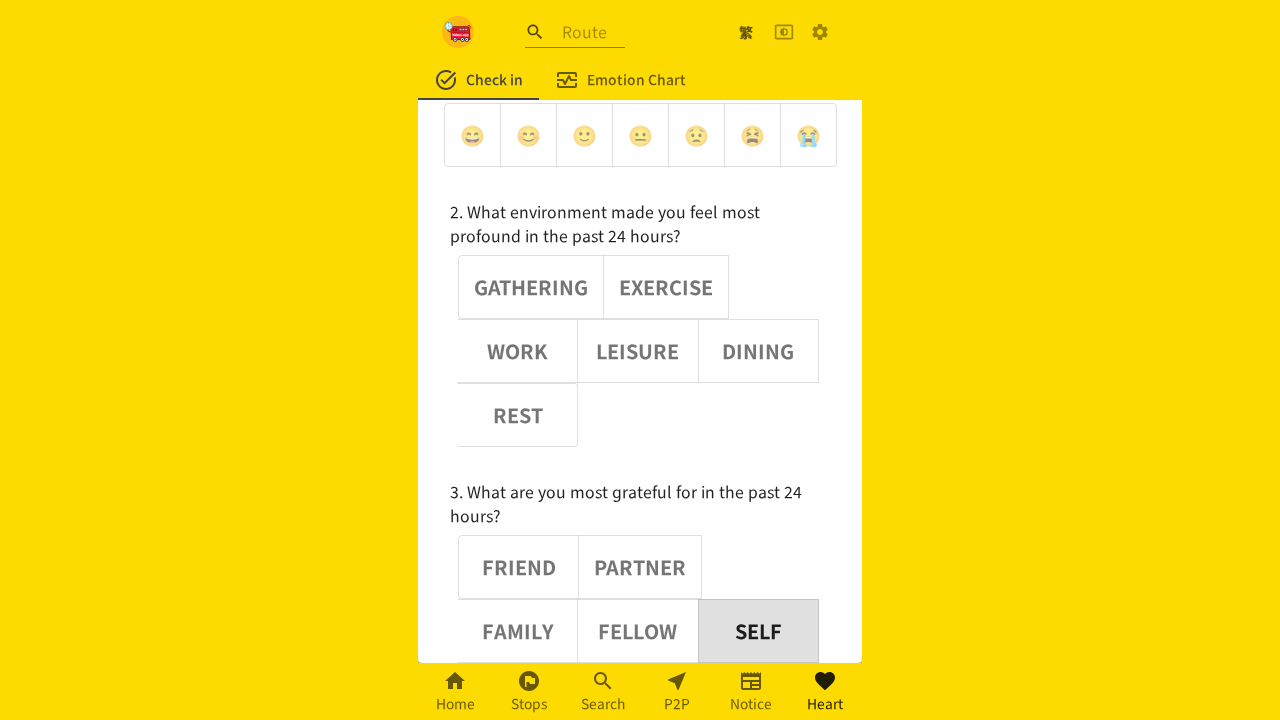

Verified button 1 aria-pressed attribute is 'false' (deselected)
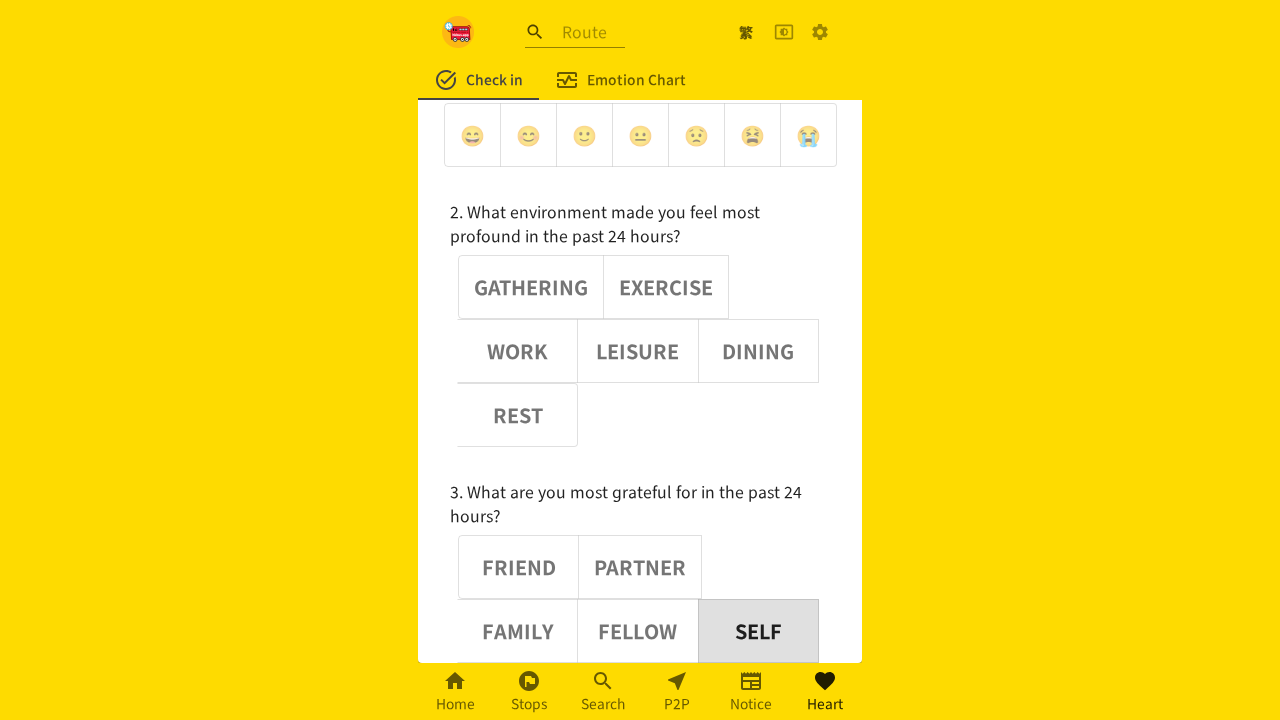

Verified button 2 aria-pressed attribute is 'false' (deselected)
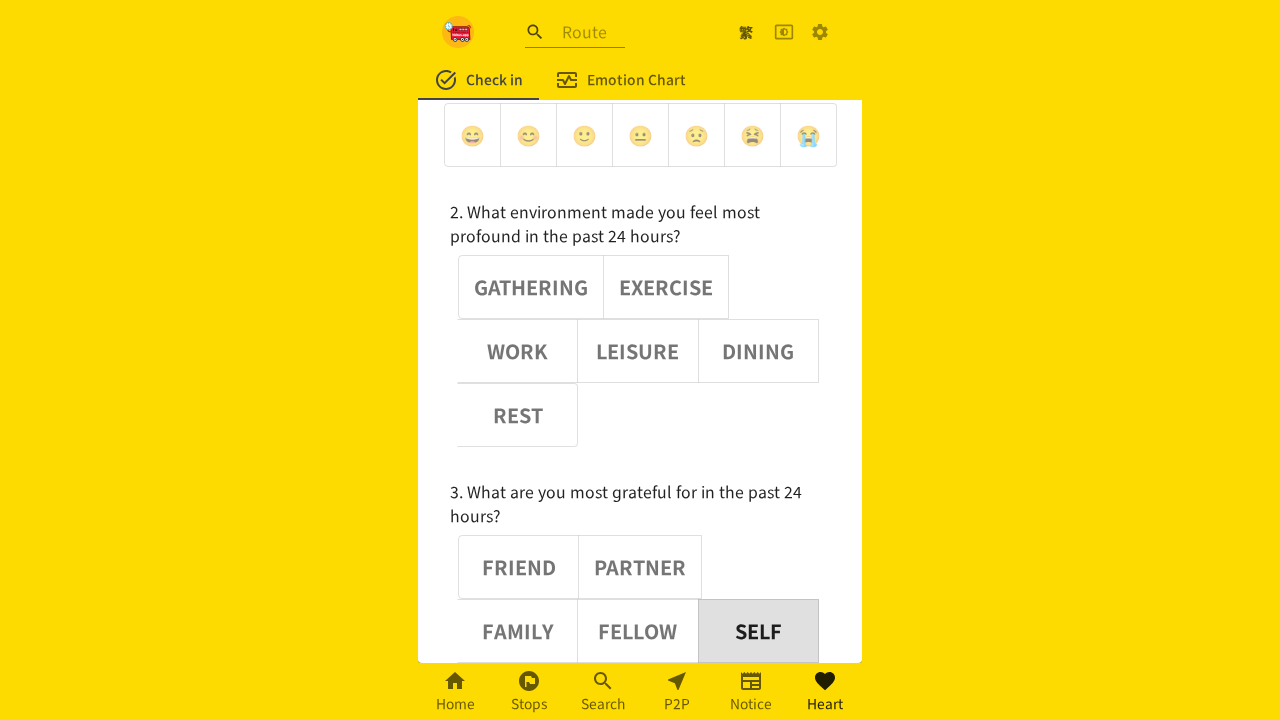

Verified button 3 aria-pressed attribute is 'false' (deselected)
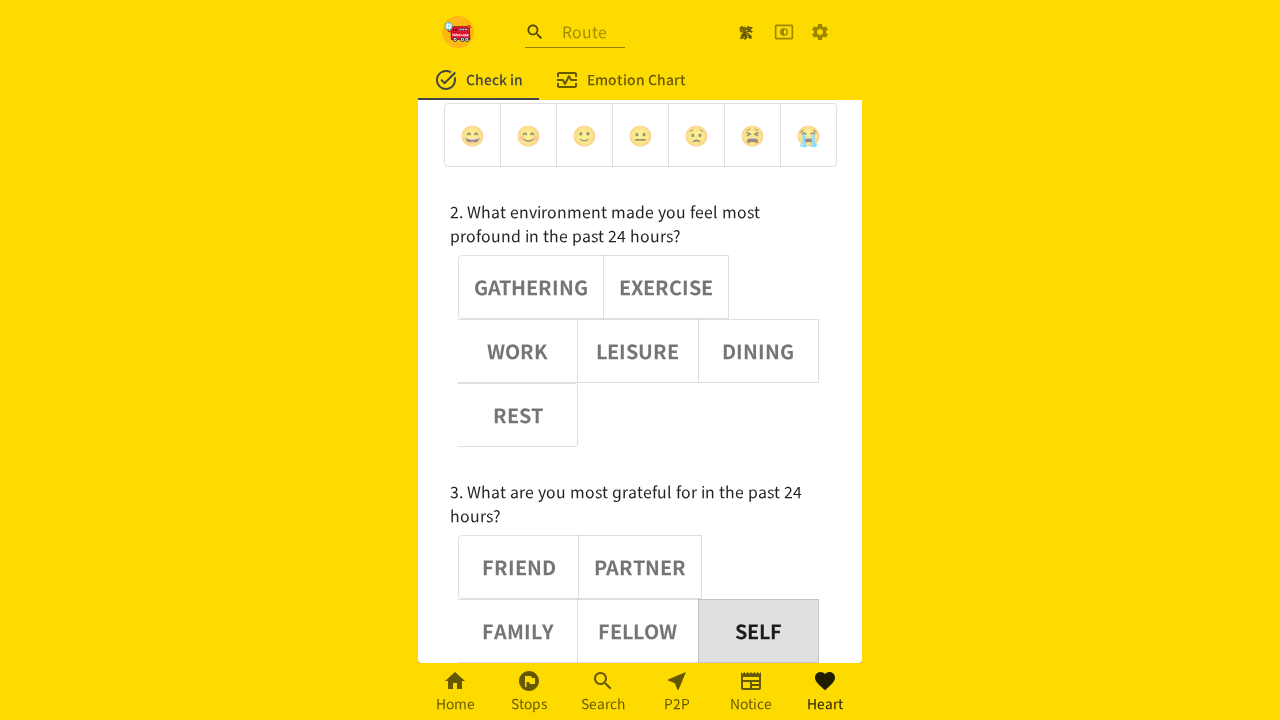

Verified button 5 aria-pressed attribute is 'false' (deselected)
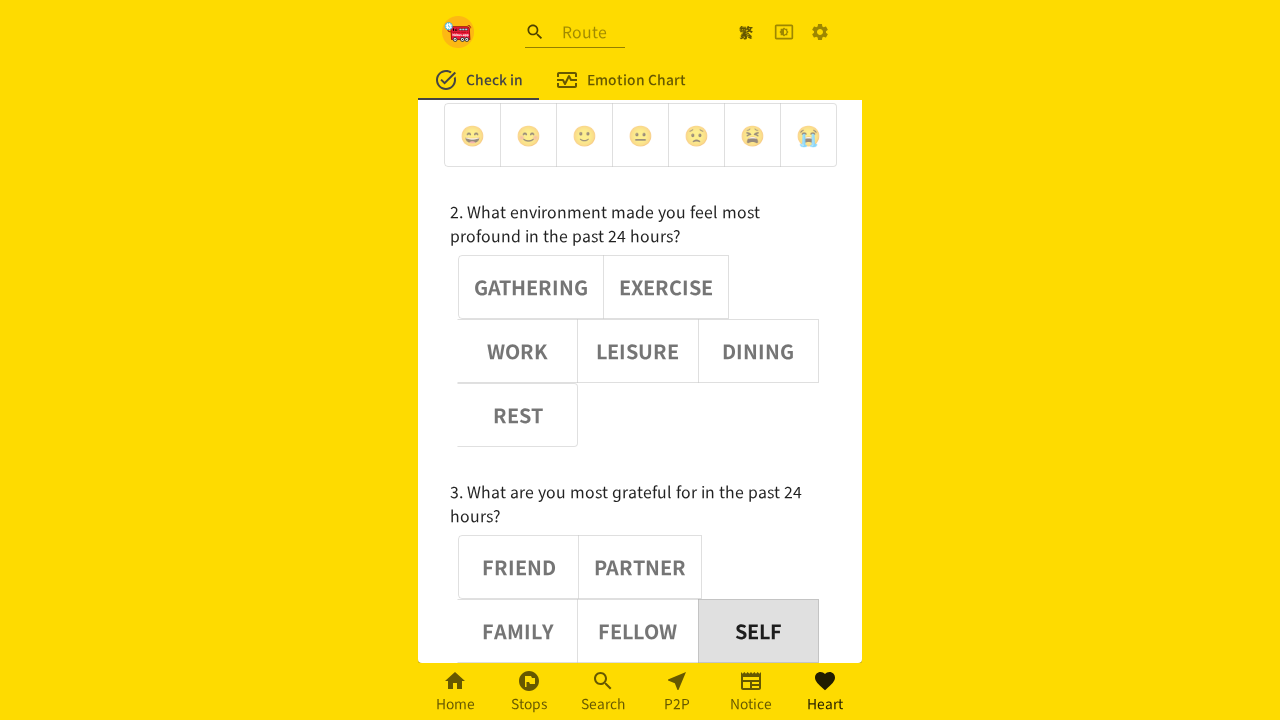

Clicked adjective button 5 at (526, 546) on (//div[@role='group'])[3] >> button >> nth=5
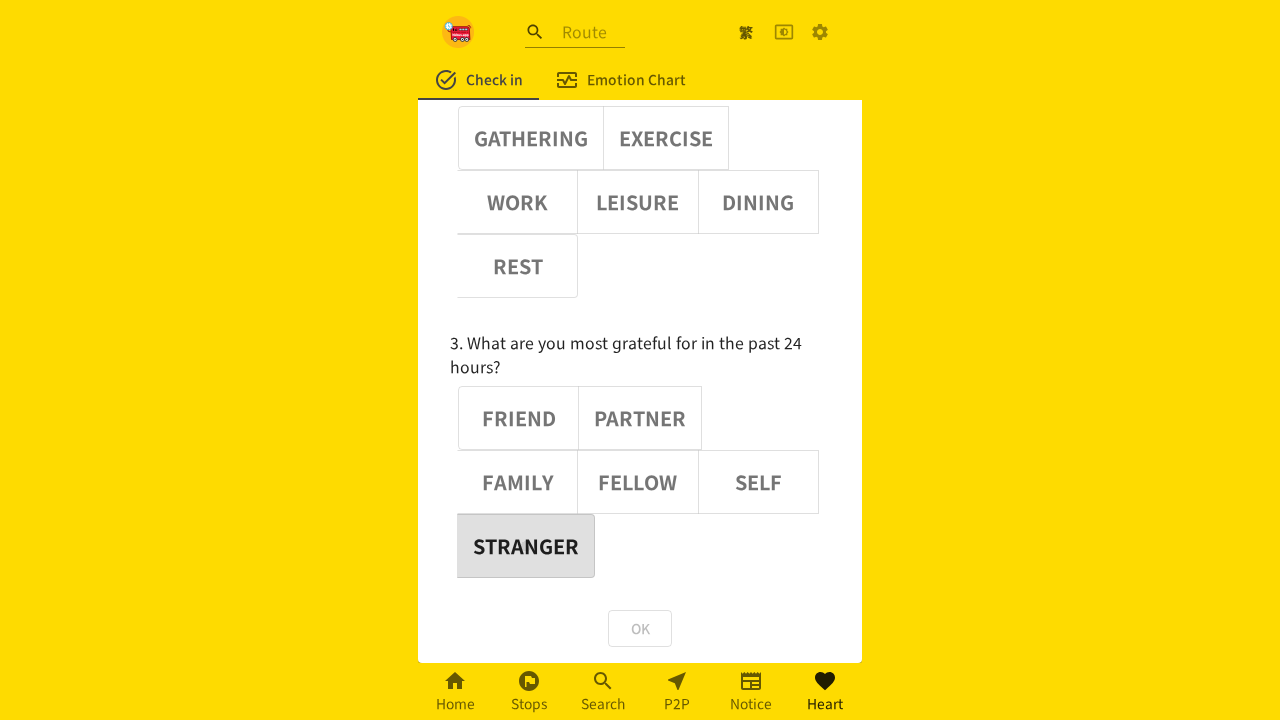

Waited 1000ms for button 5 selection to register
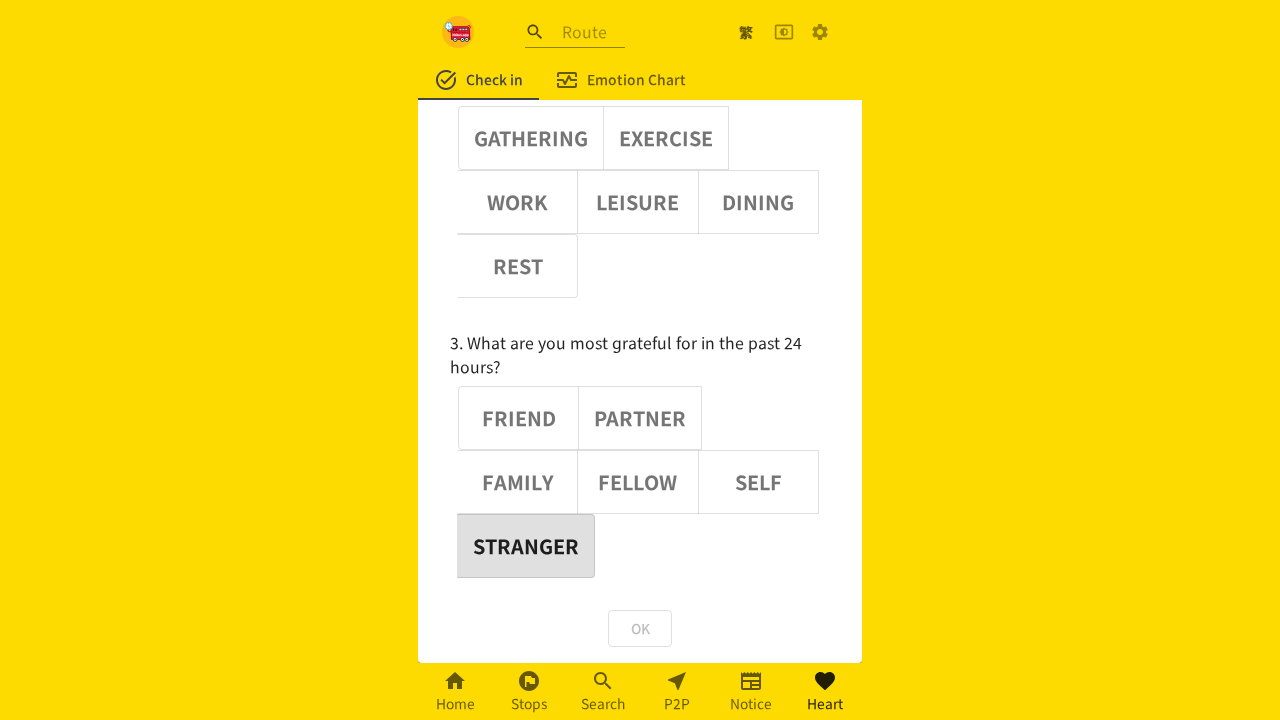

Verified button 5 aria-pressed attribute is 'true'
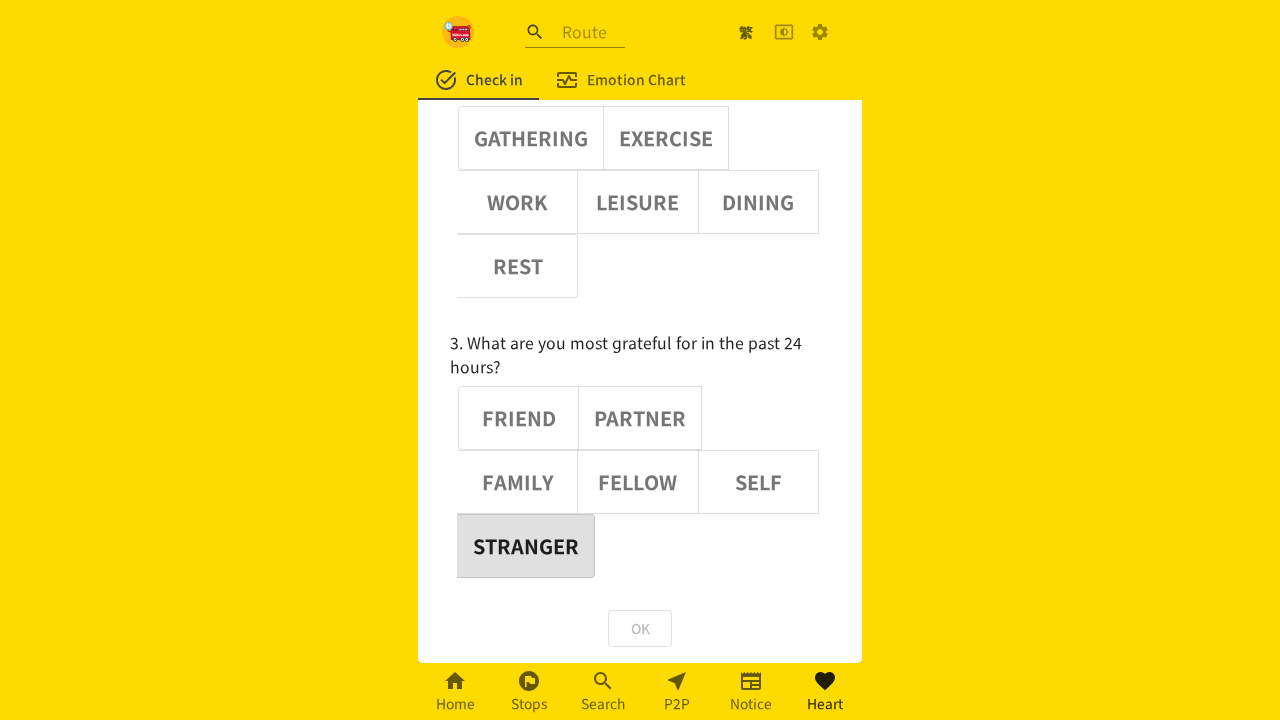

Verified button 0 aria-pressed attribute is 'false' (deselected)
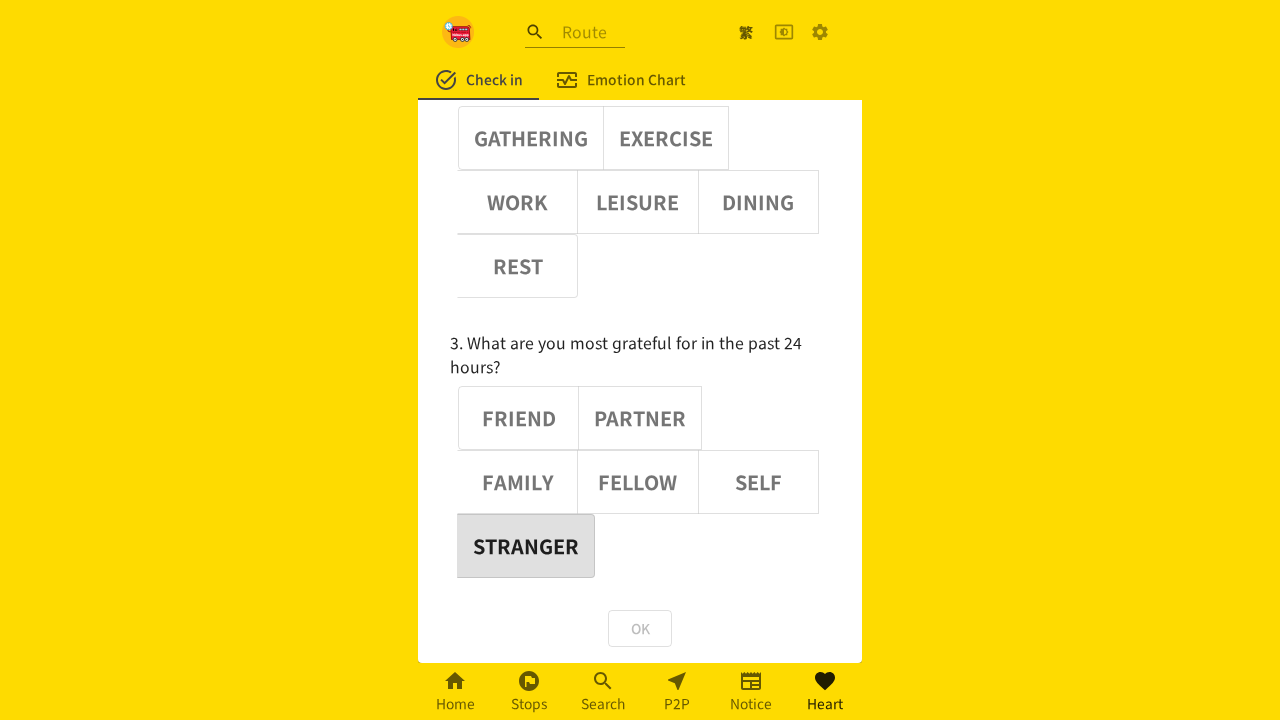

Verified button 1 aria-pressed attribute is 'false' (deselected)
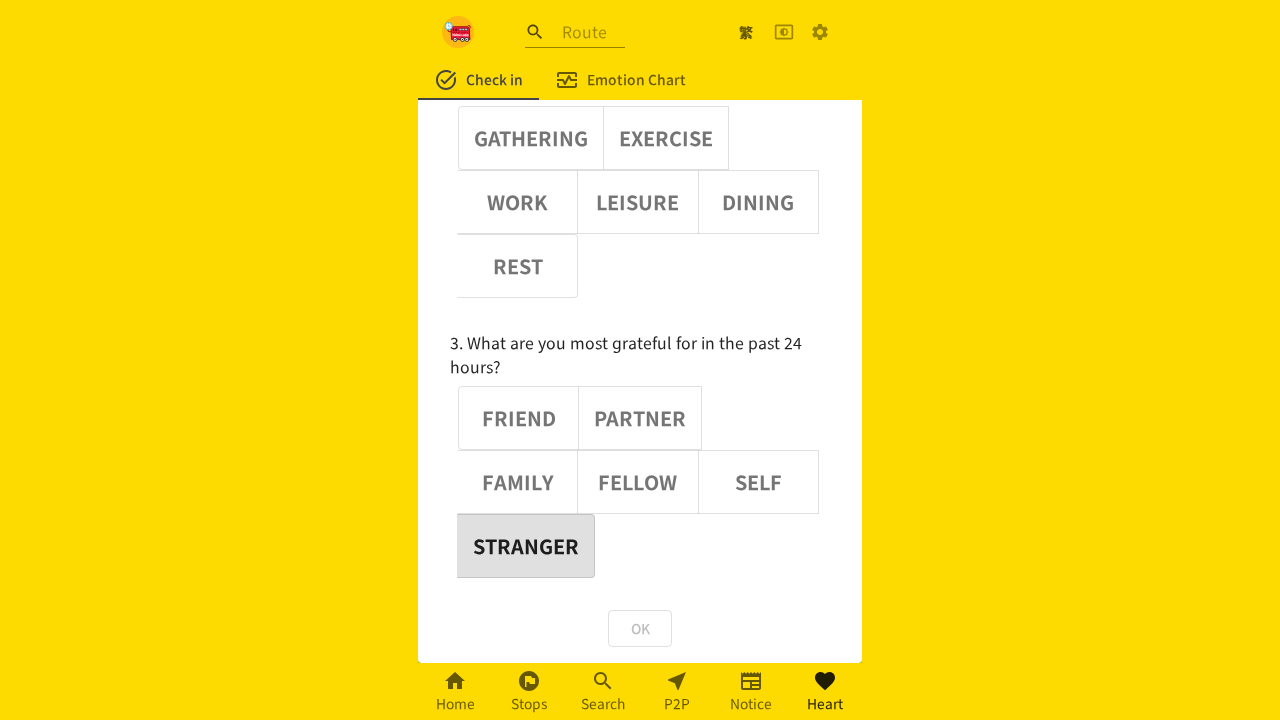

Verified button 2 aria-pressed attribute is 'false' (deselected)
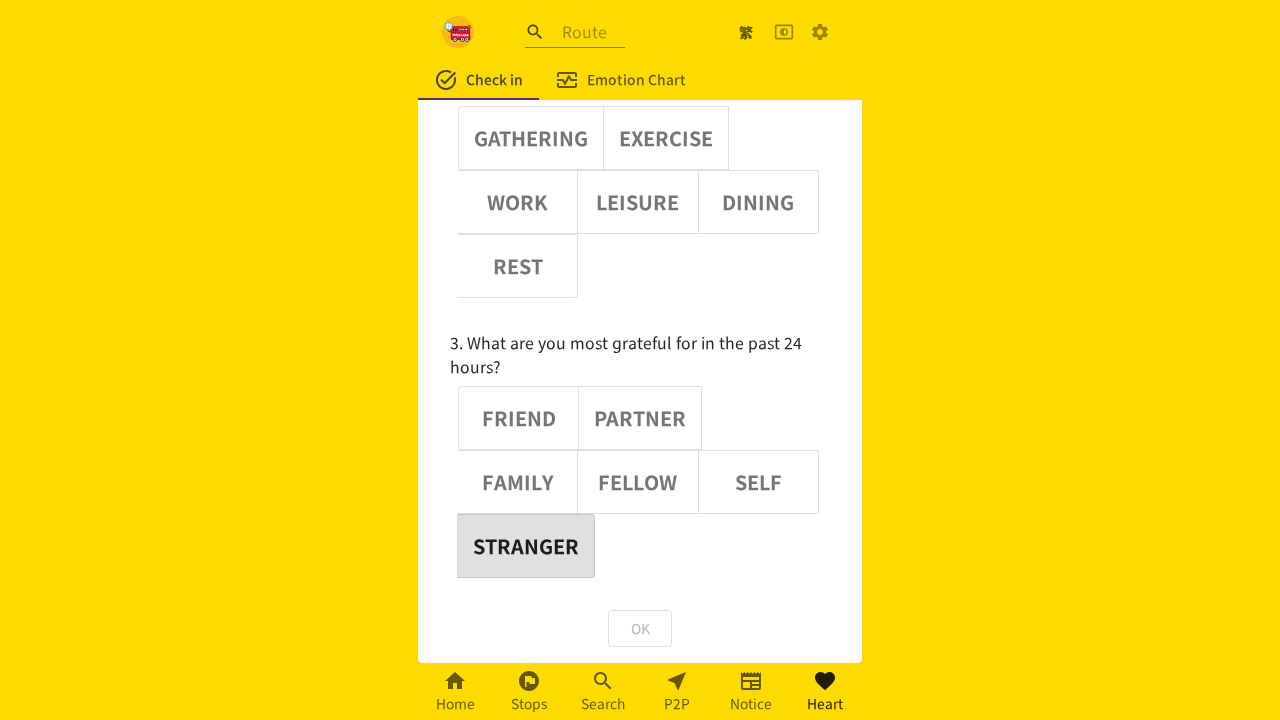

Verified button 3 aria-pressed attribute is 'false' (deselected)
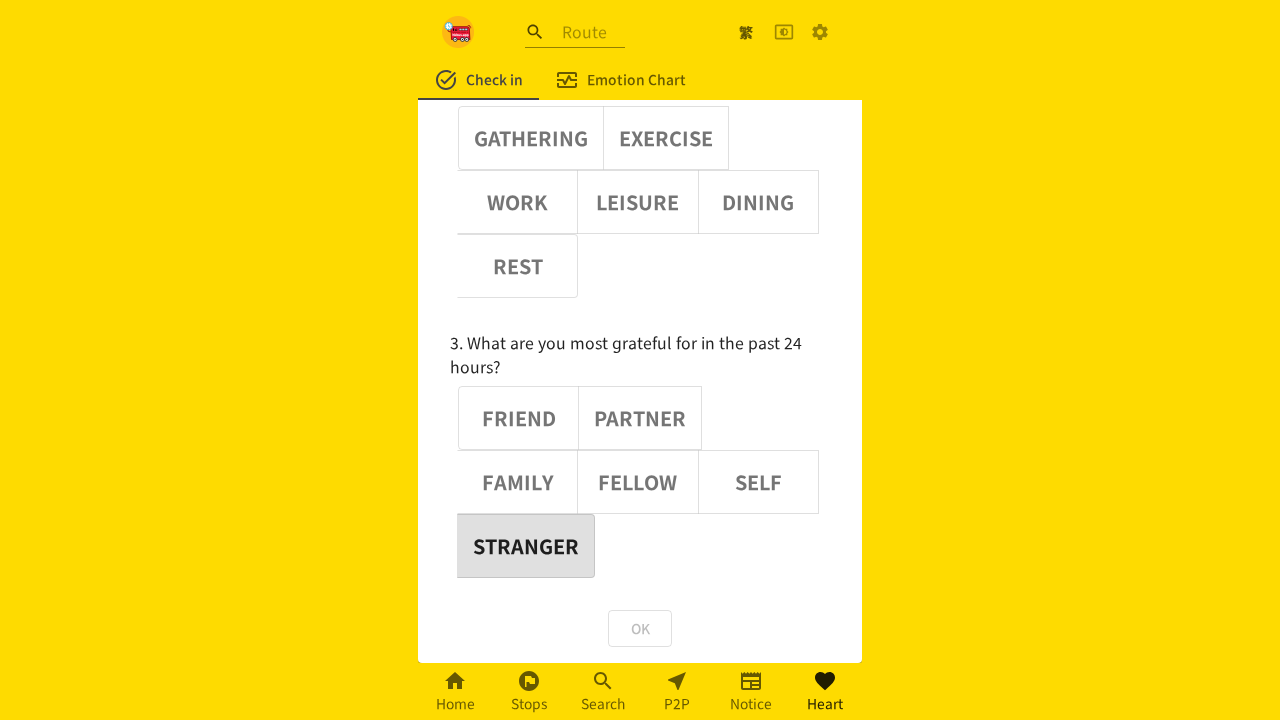

Verified button 4 aria-pressed attribute is 'false' (deselected)
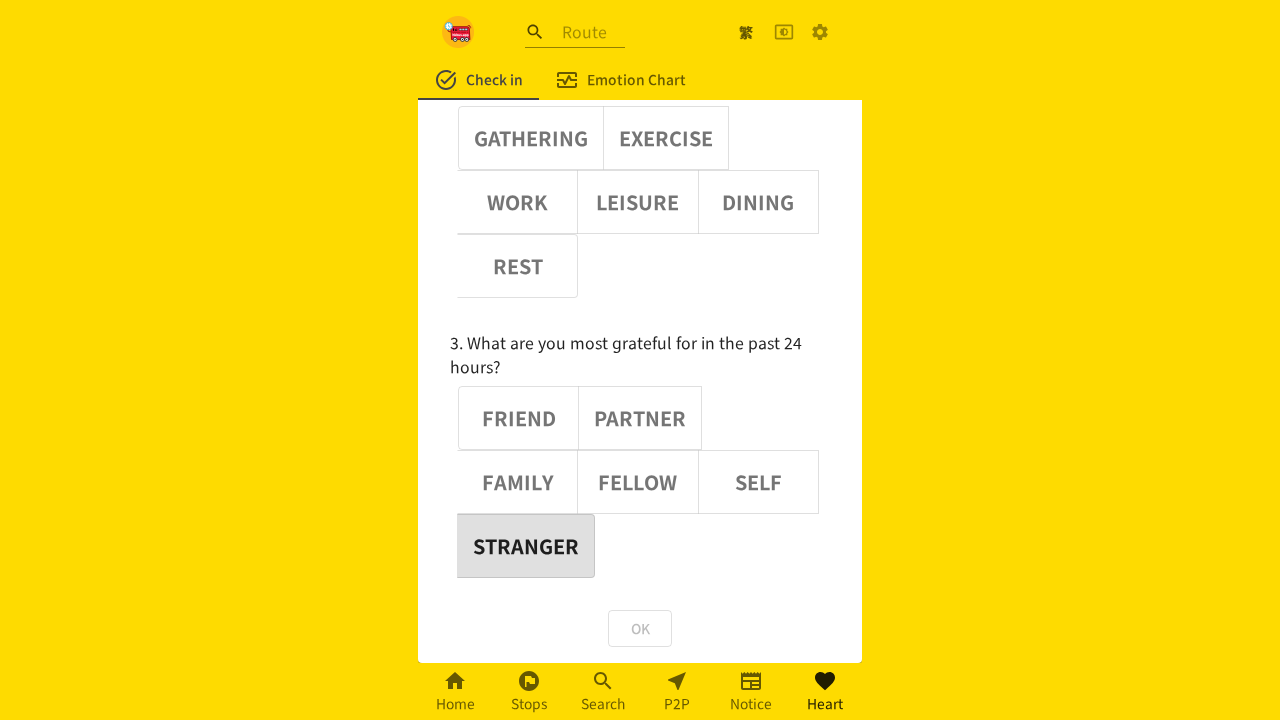

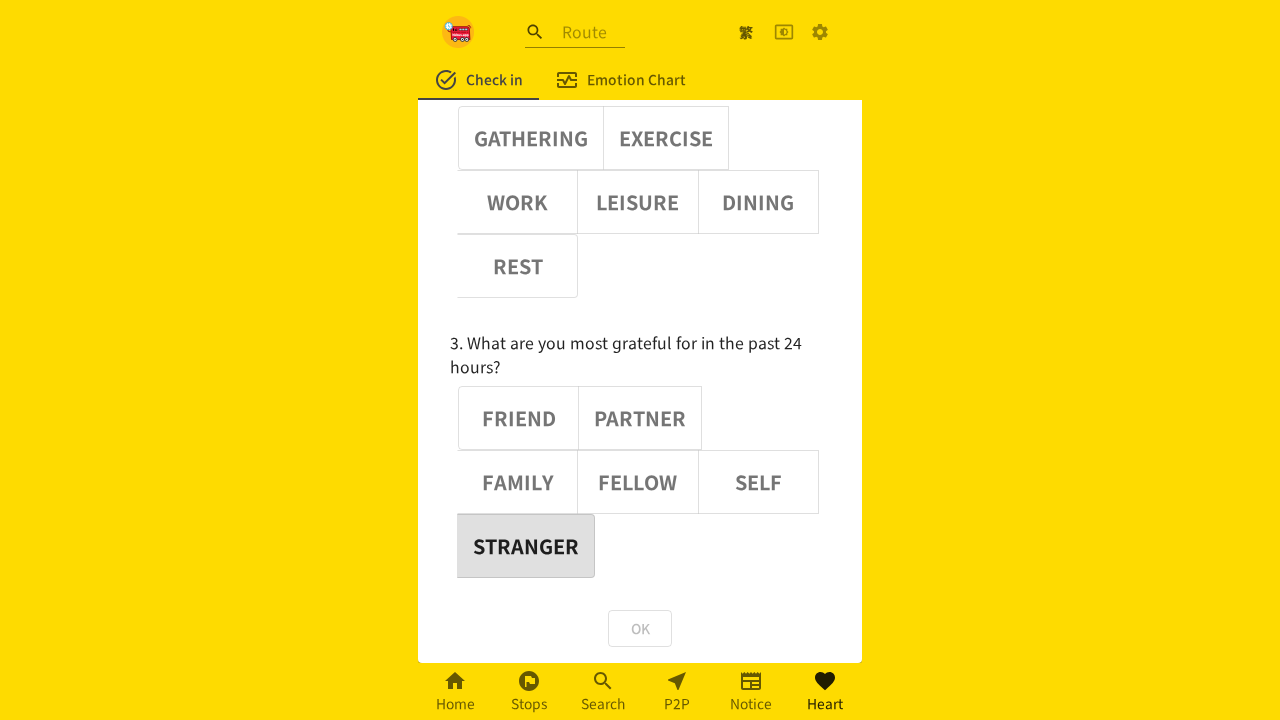